Navigates to multiple pages on getcalley.com website and verifies they load correctly at different viewport resolutions (1920x1080, 1366x768, 1536x864).

Starting URL: https://www.getcalley.com/

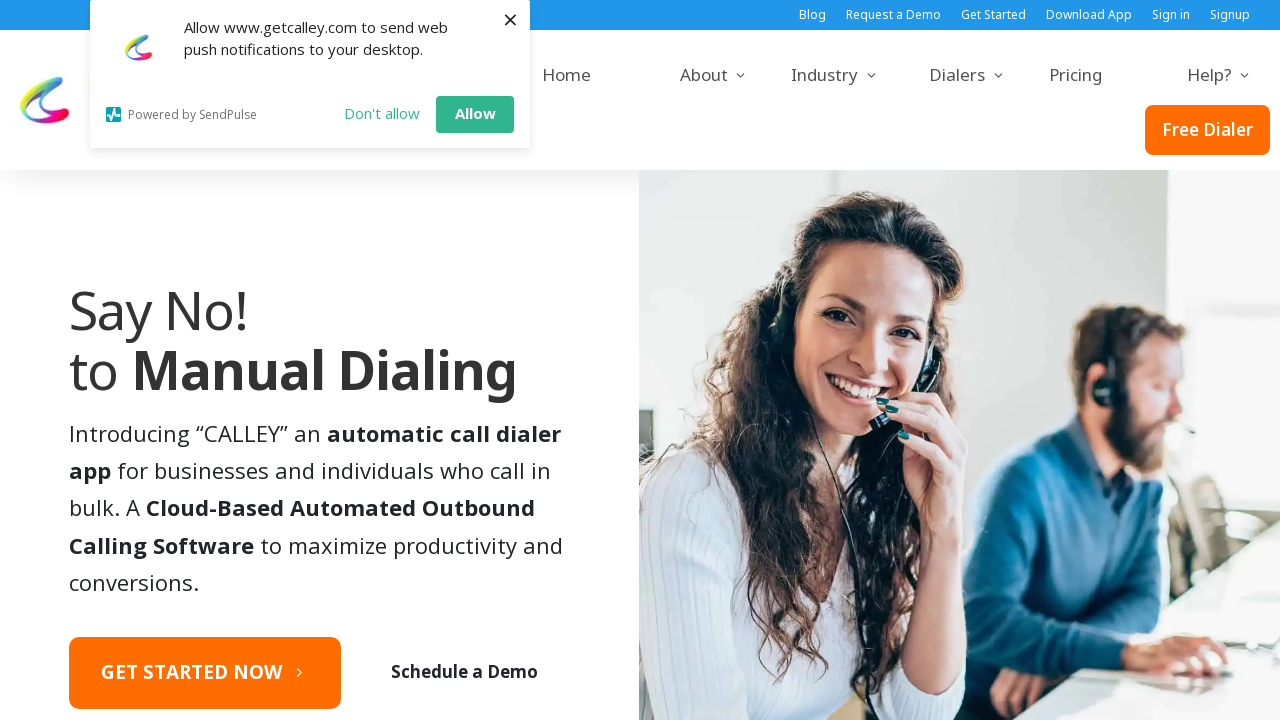

Set viewport size to 1920x1080
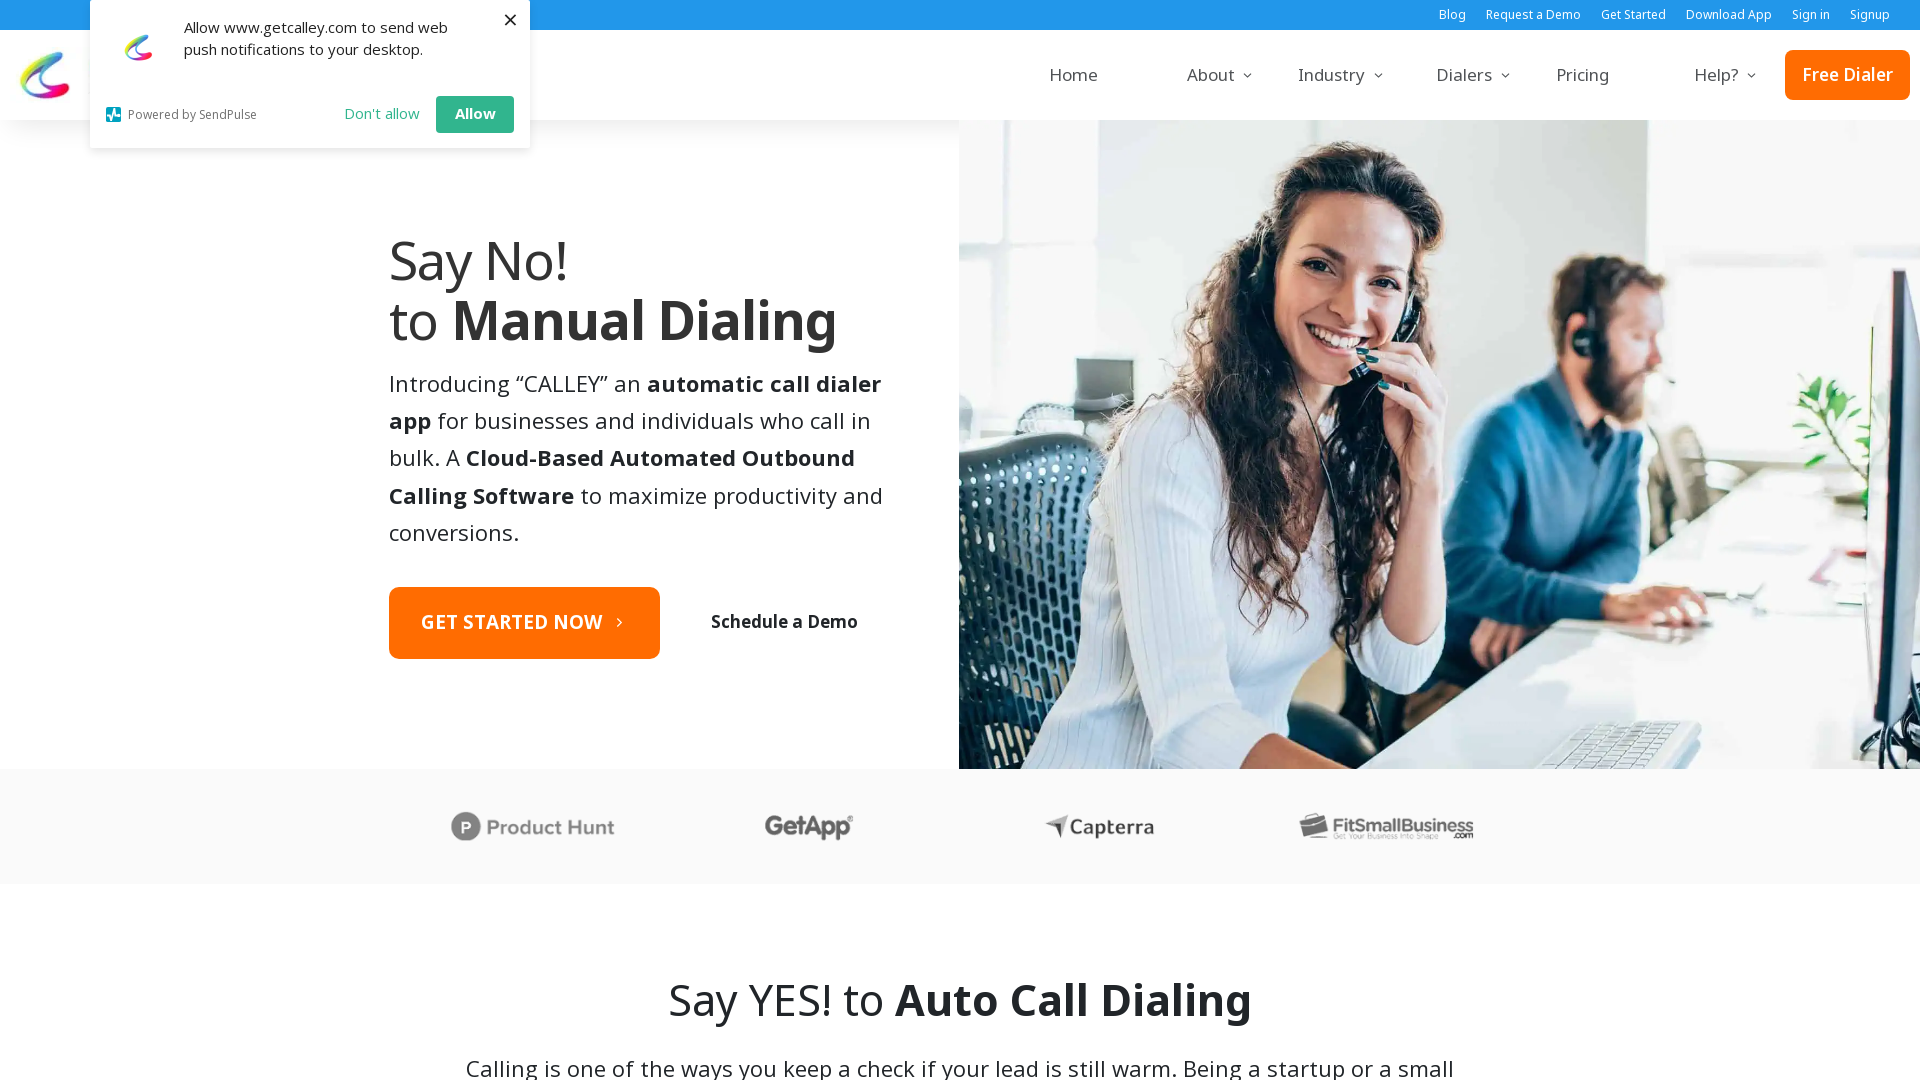

Page loaded at https://www.getcalley.com/ with resolution 1920x1080
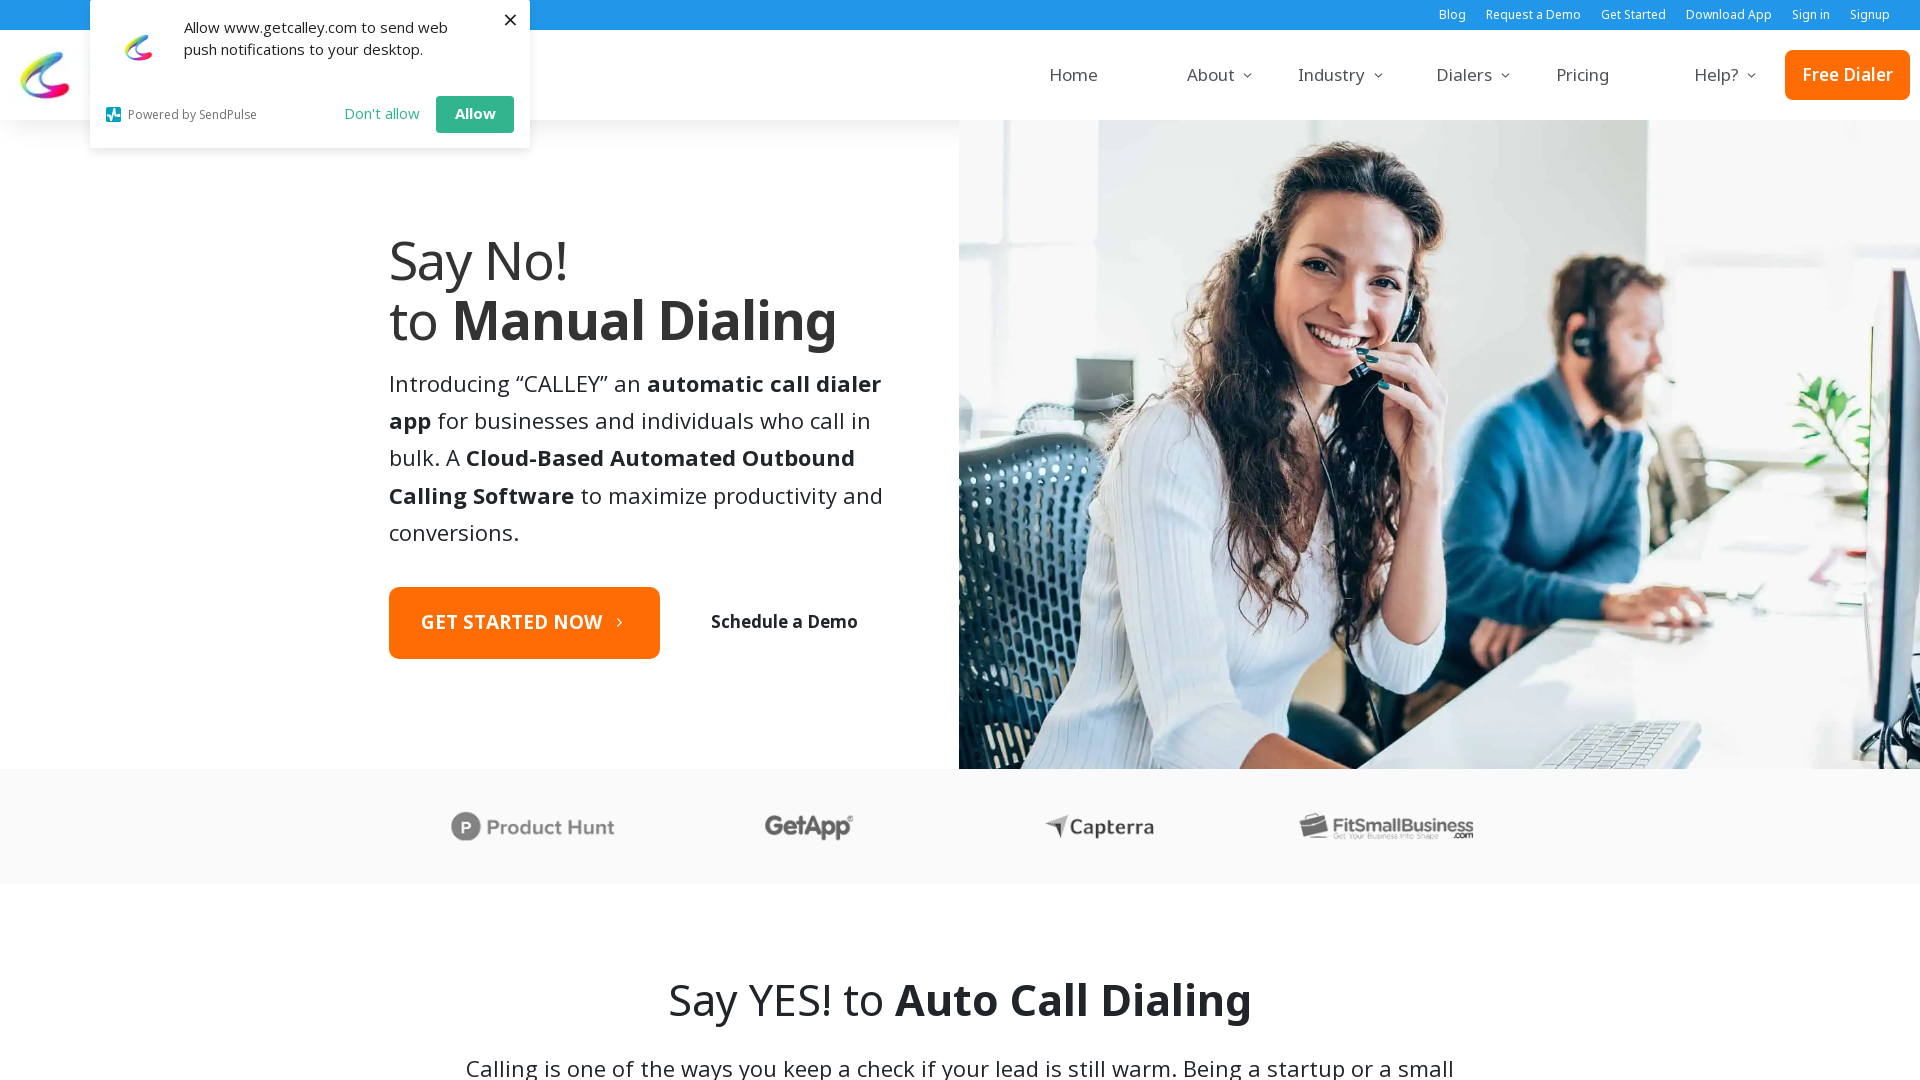

Set viewport size to 1366x768
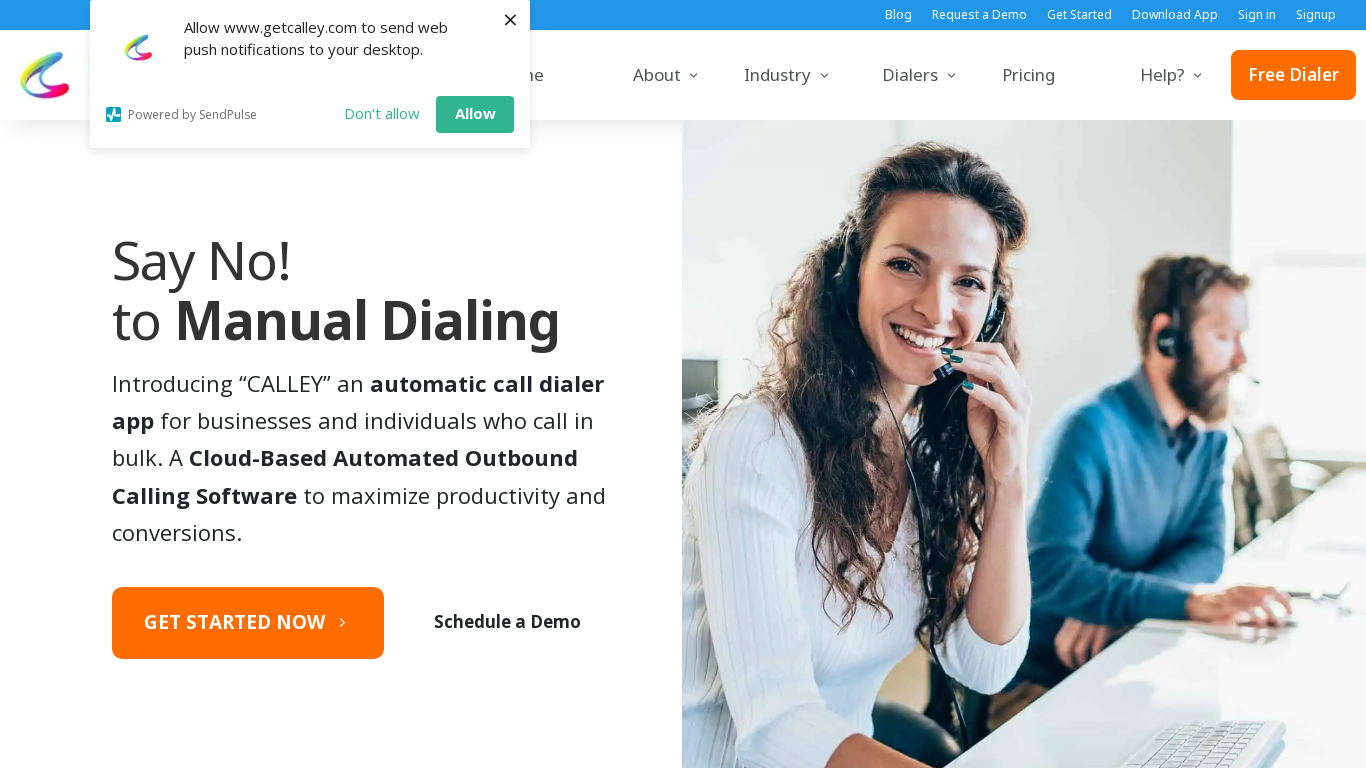

Navigated to https://www.getcalley.com/
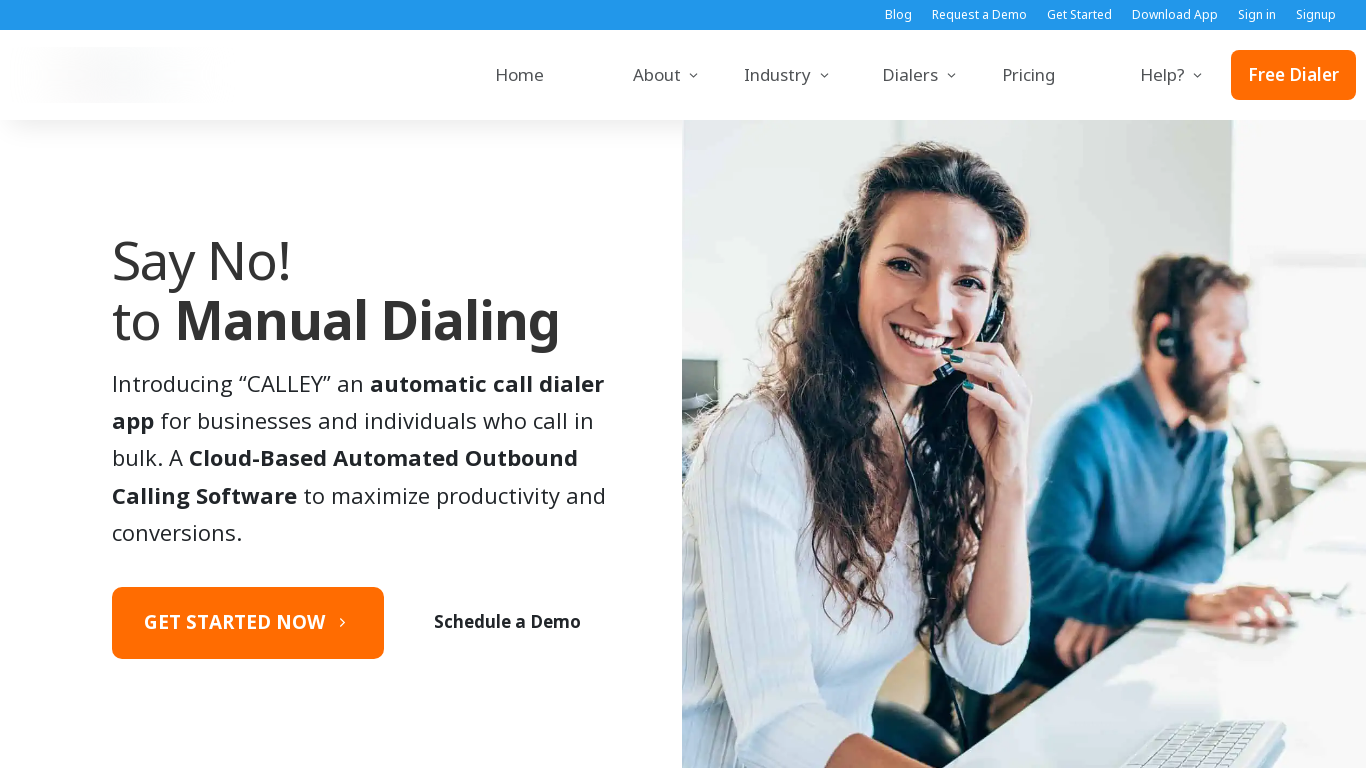

Page loaded at https://www.getcalley.com/ with resolution 1366x768
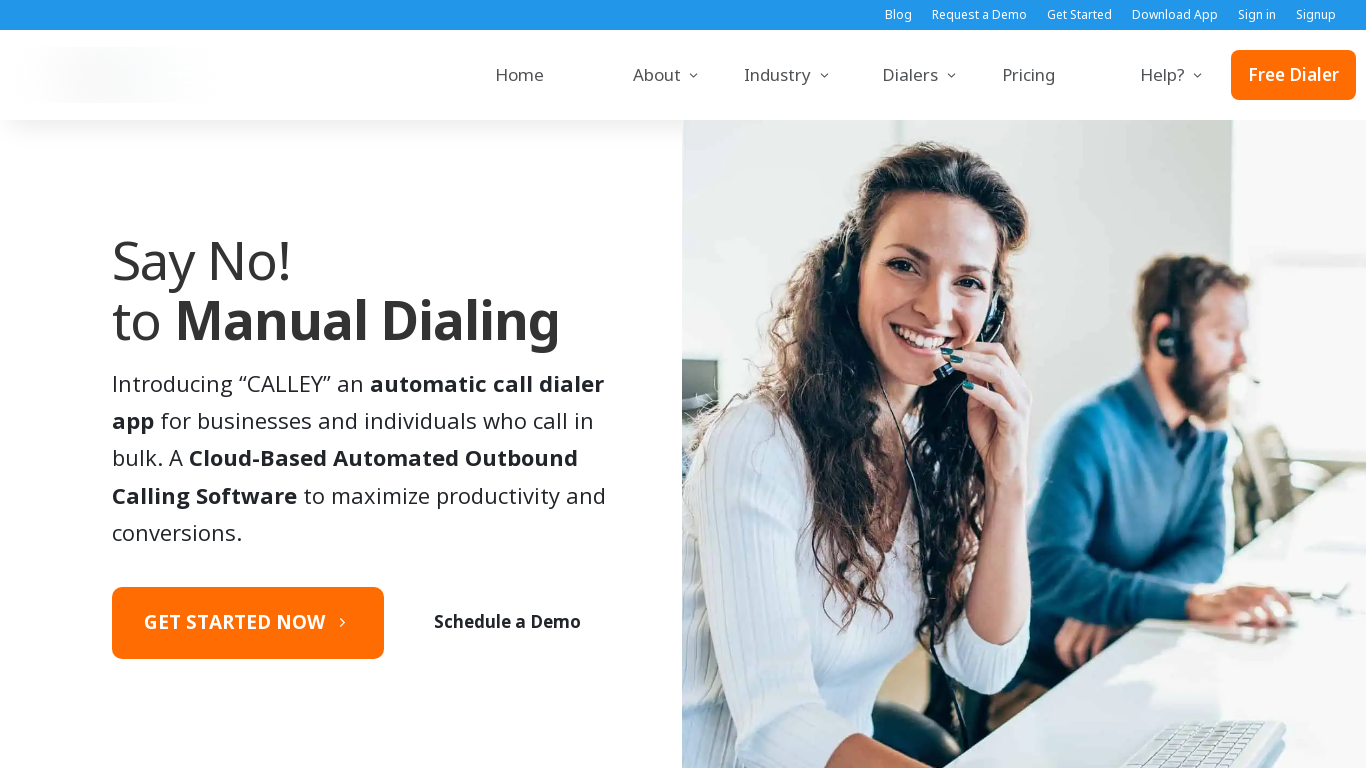

Set viewport size to 1536x864
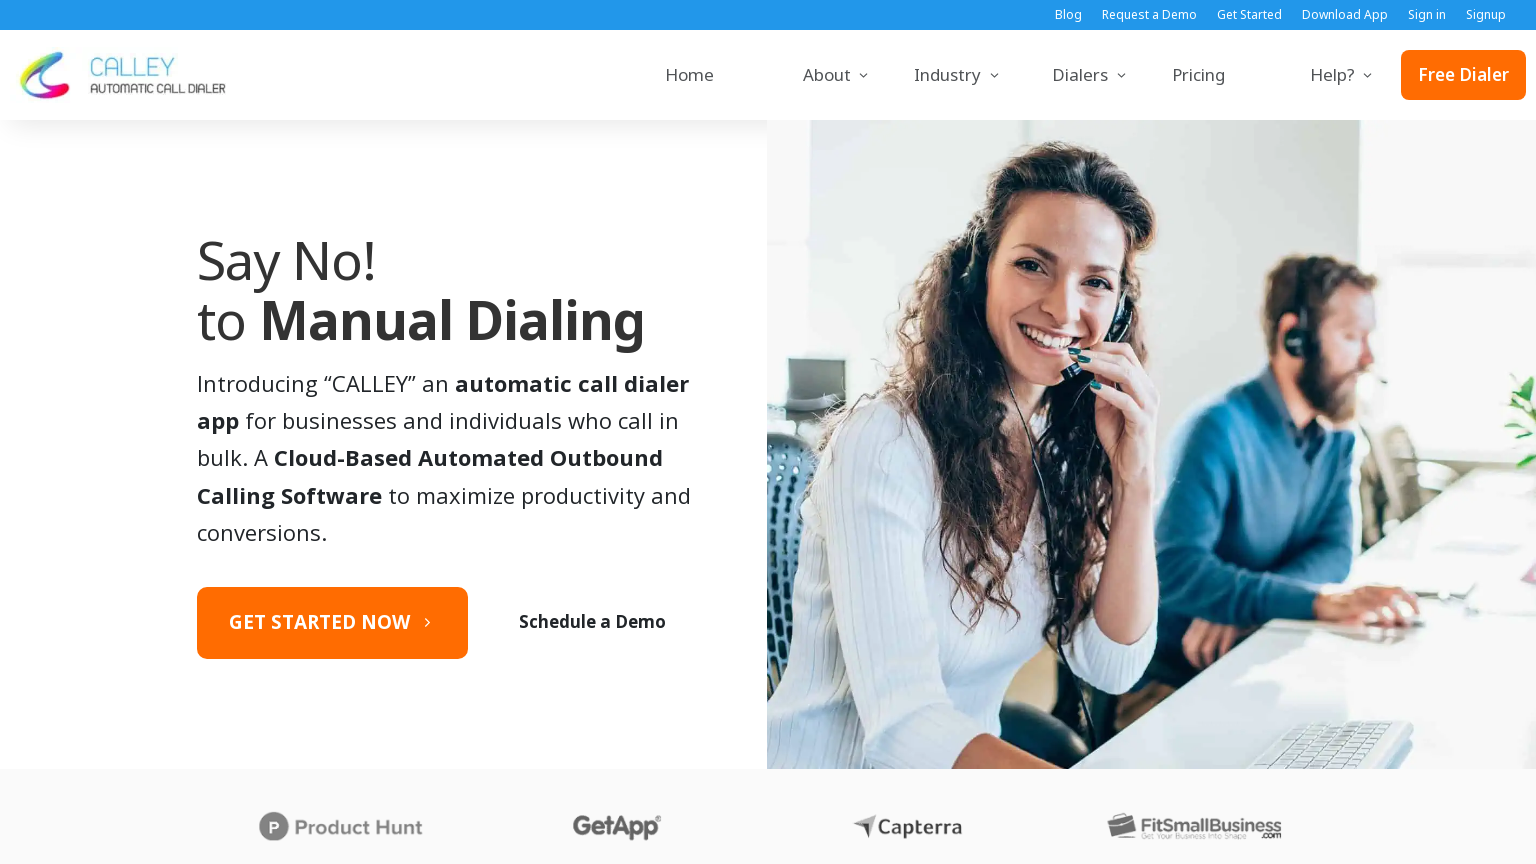

Navigated to https://www.getcalley.com/
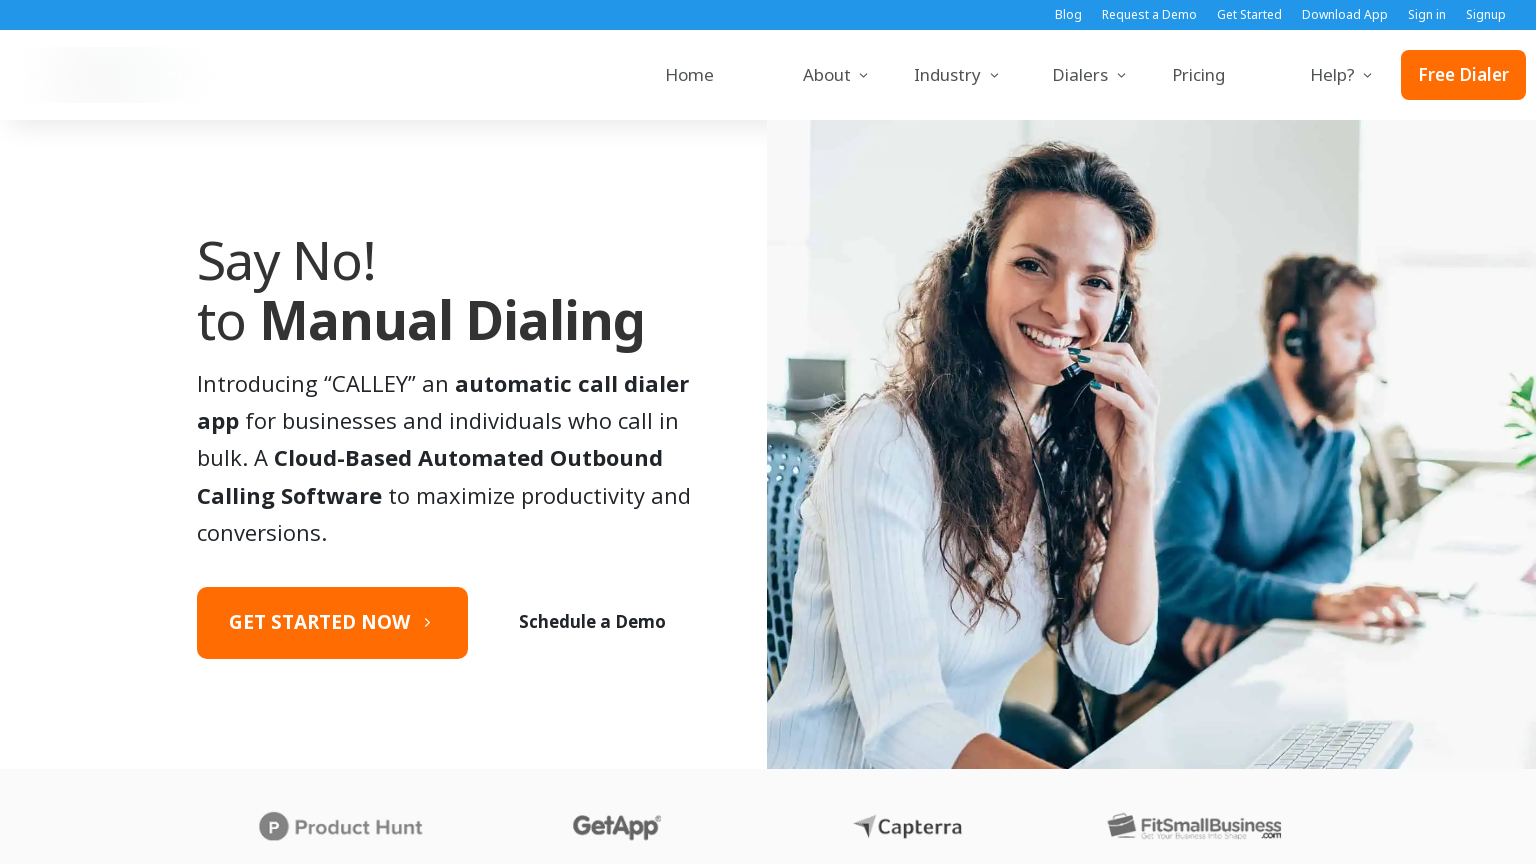

Page loaded at https://www.getcalley.com/ with resolution 1536x864
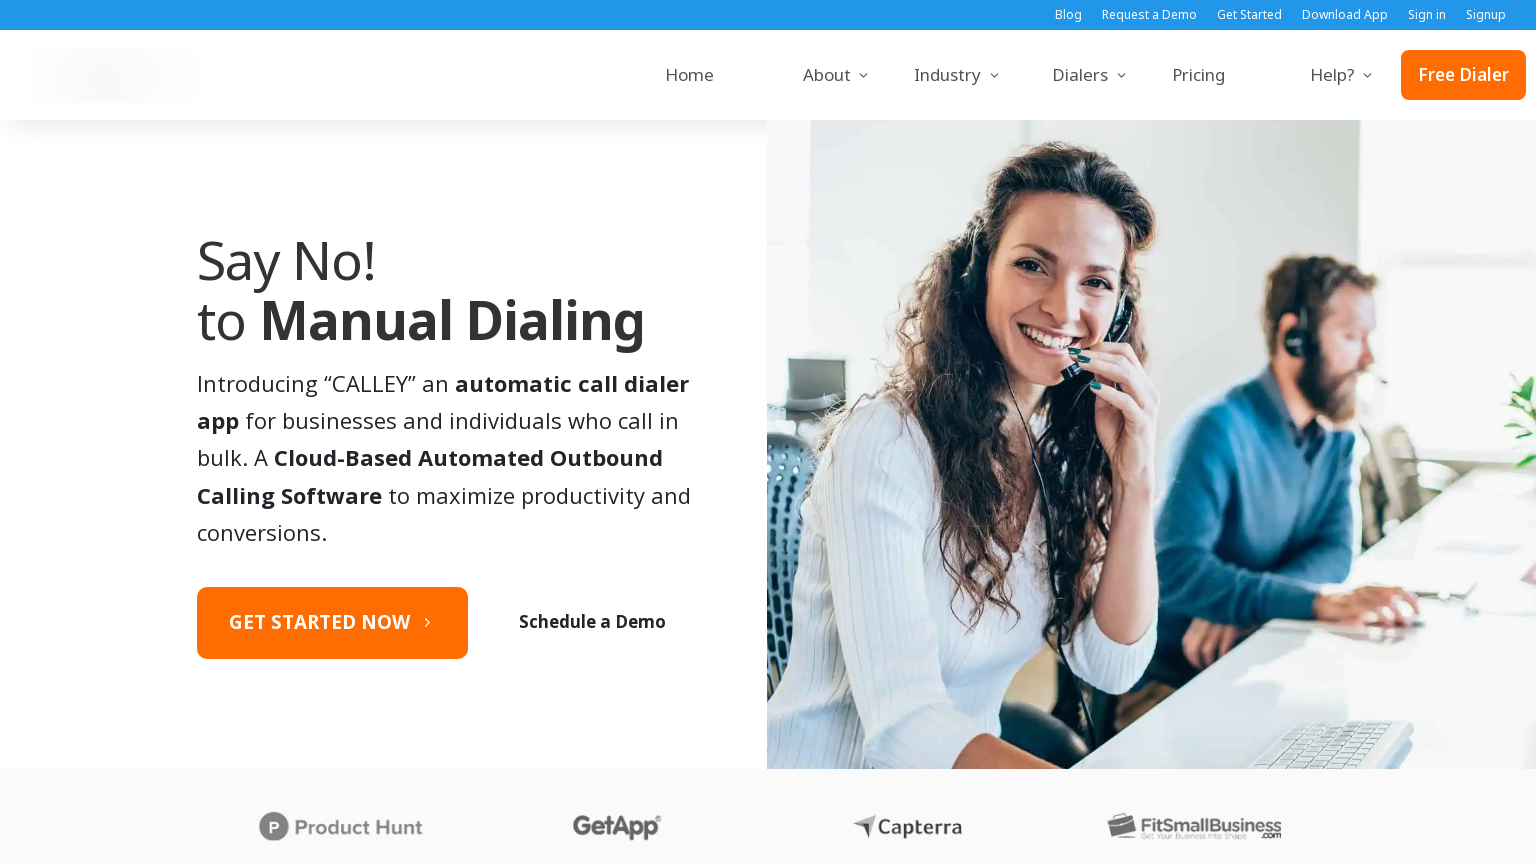

Set viewport size to 1920x1080
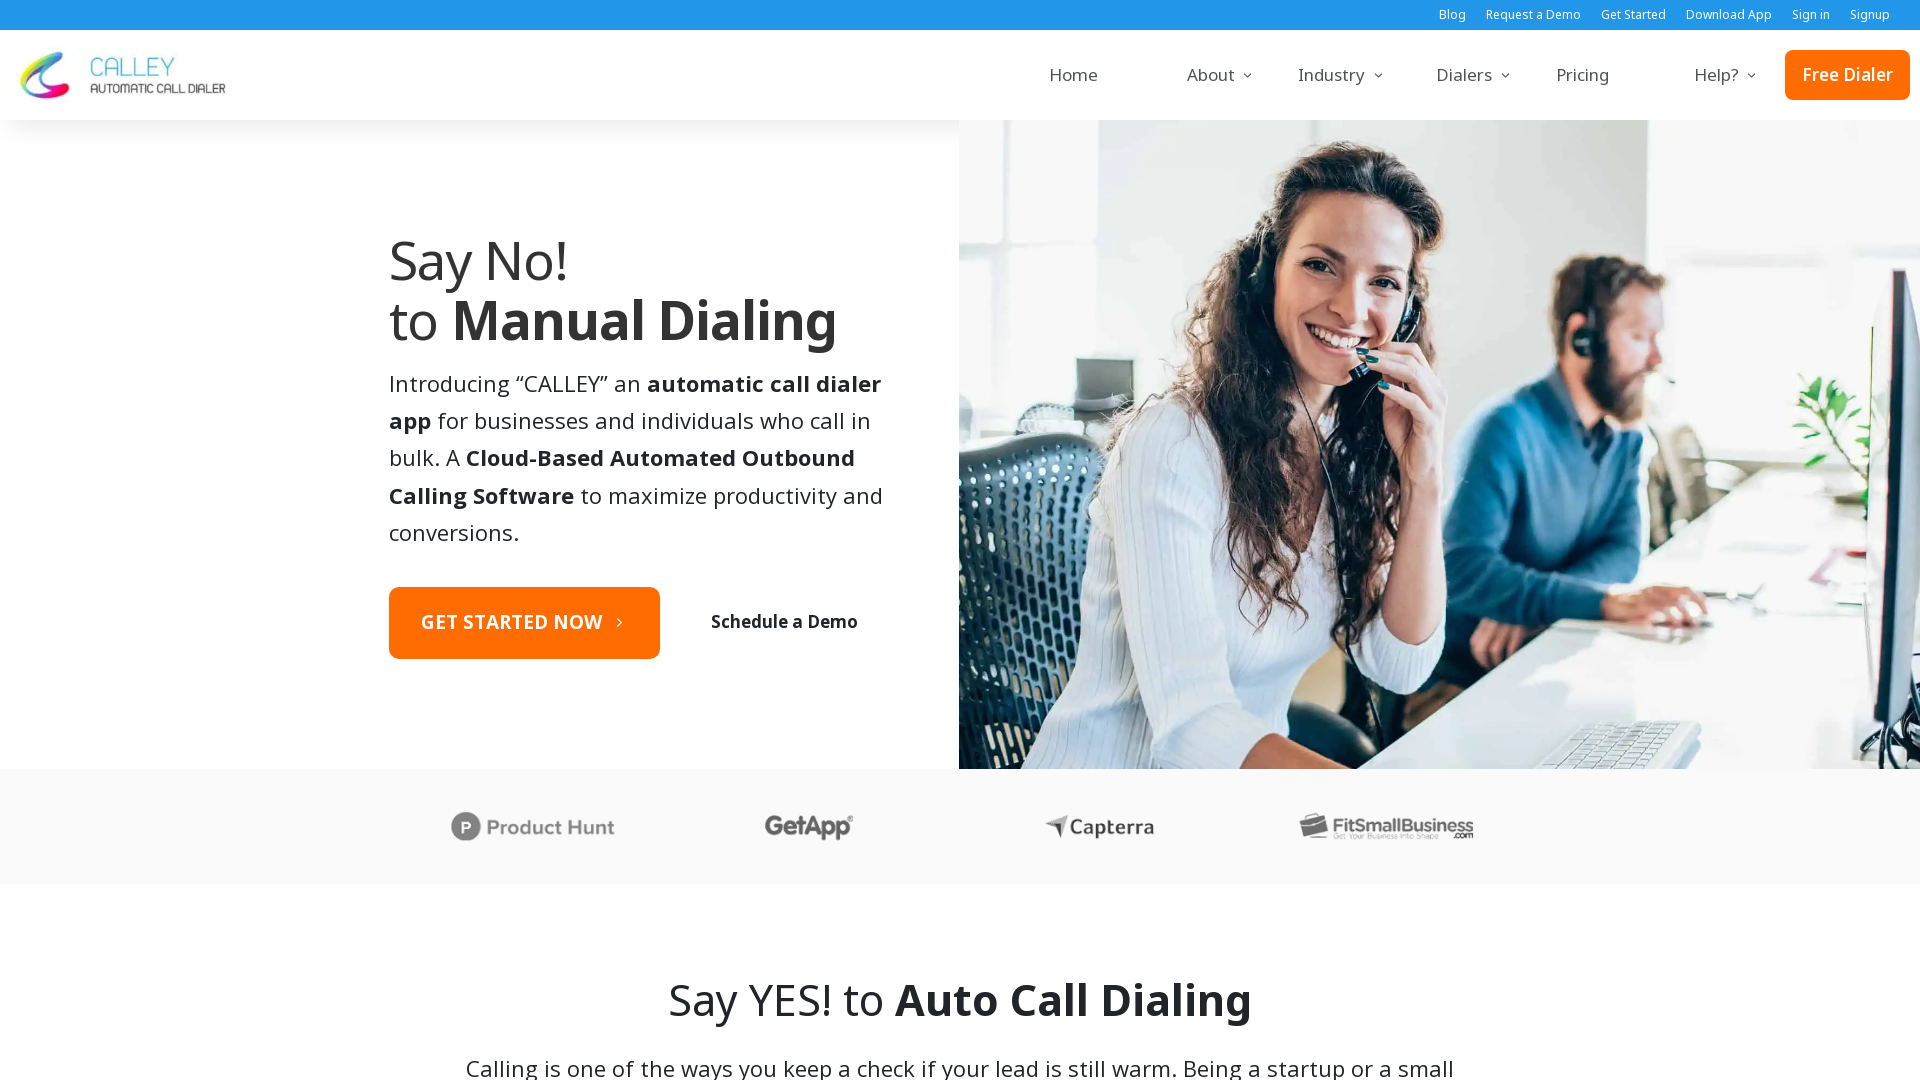

Navigated to https://www.getcalley.com/calley-lifetime-offer/
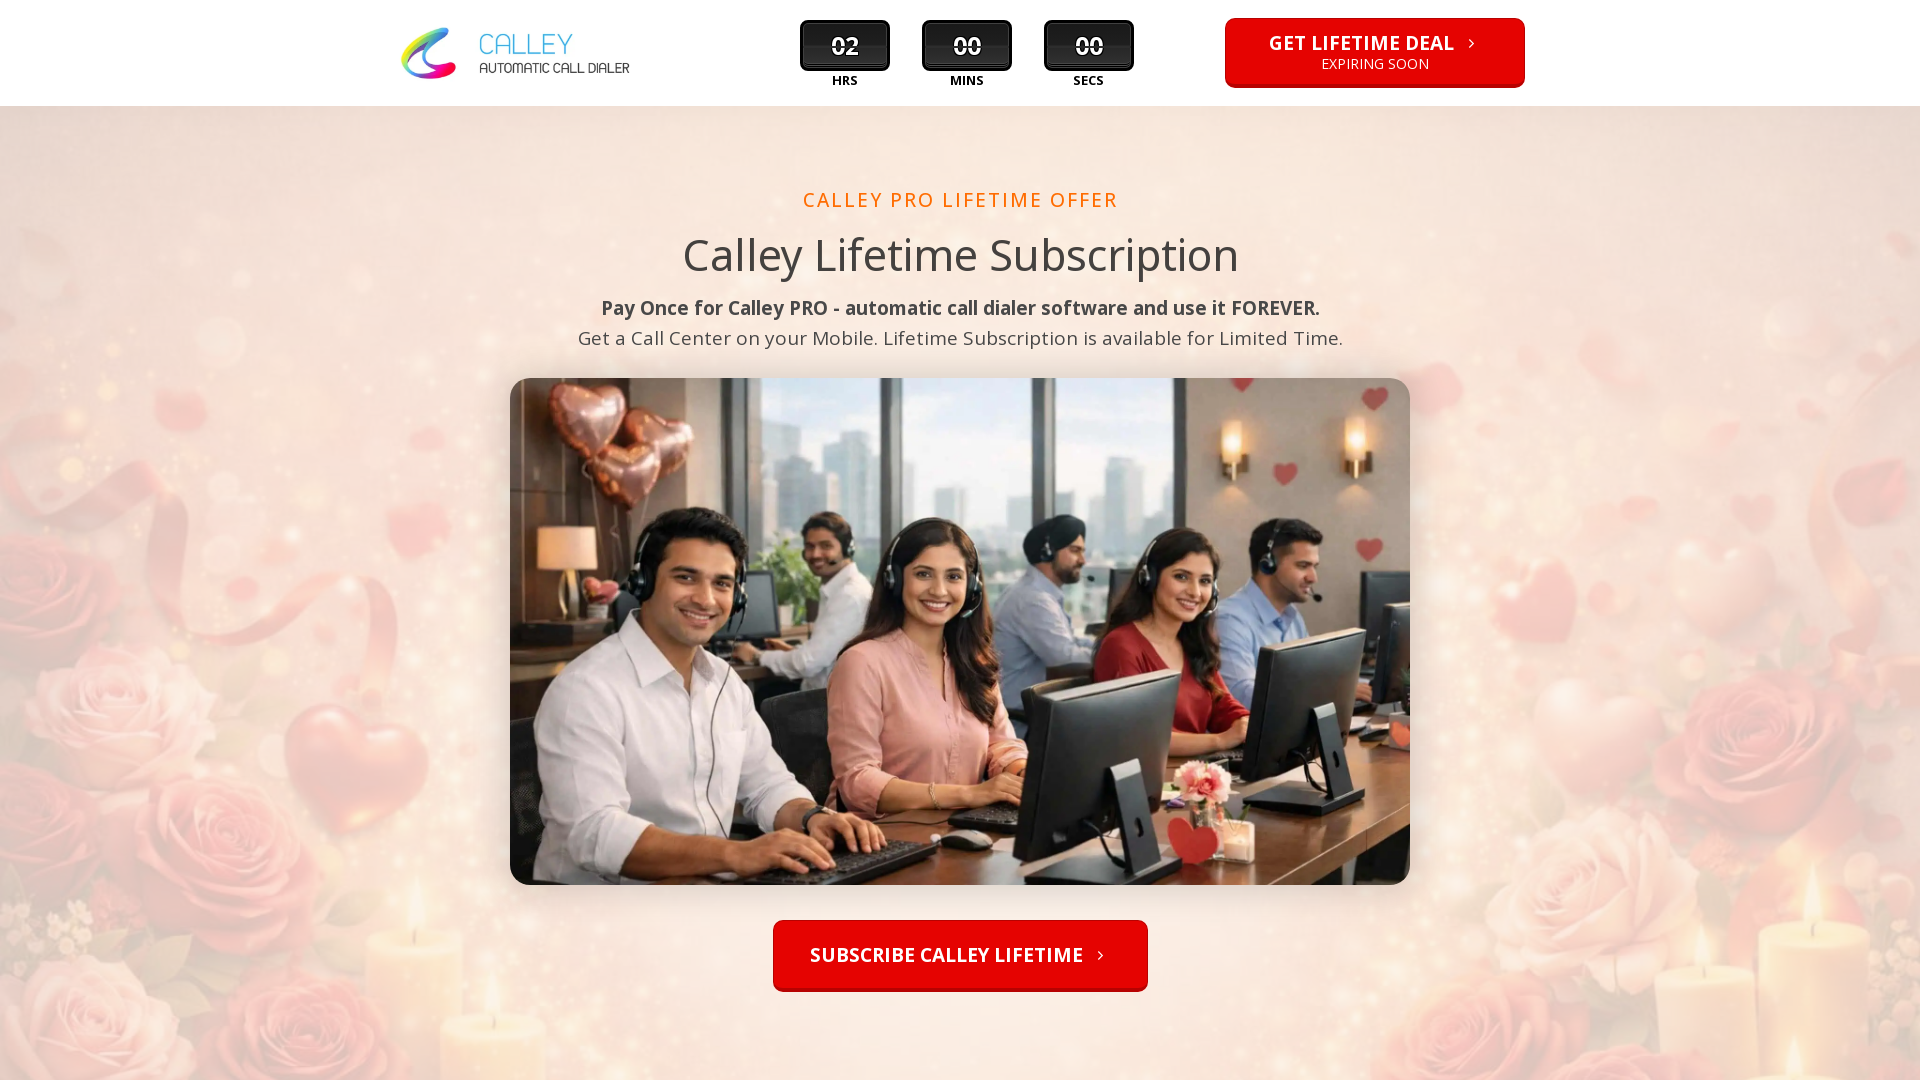

Page loaded at https://www.getcalley.com/calley-lifetime-offer/ with resolution 1920x1080
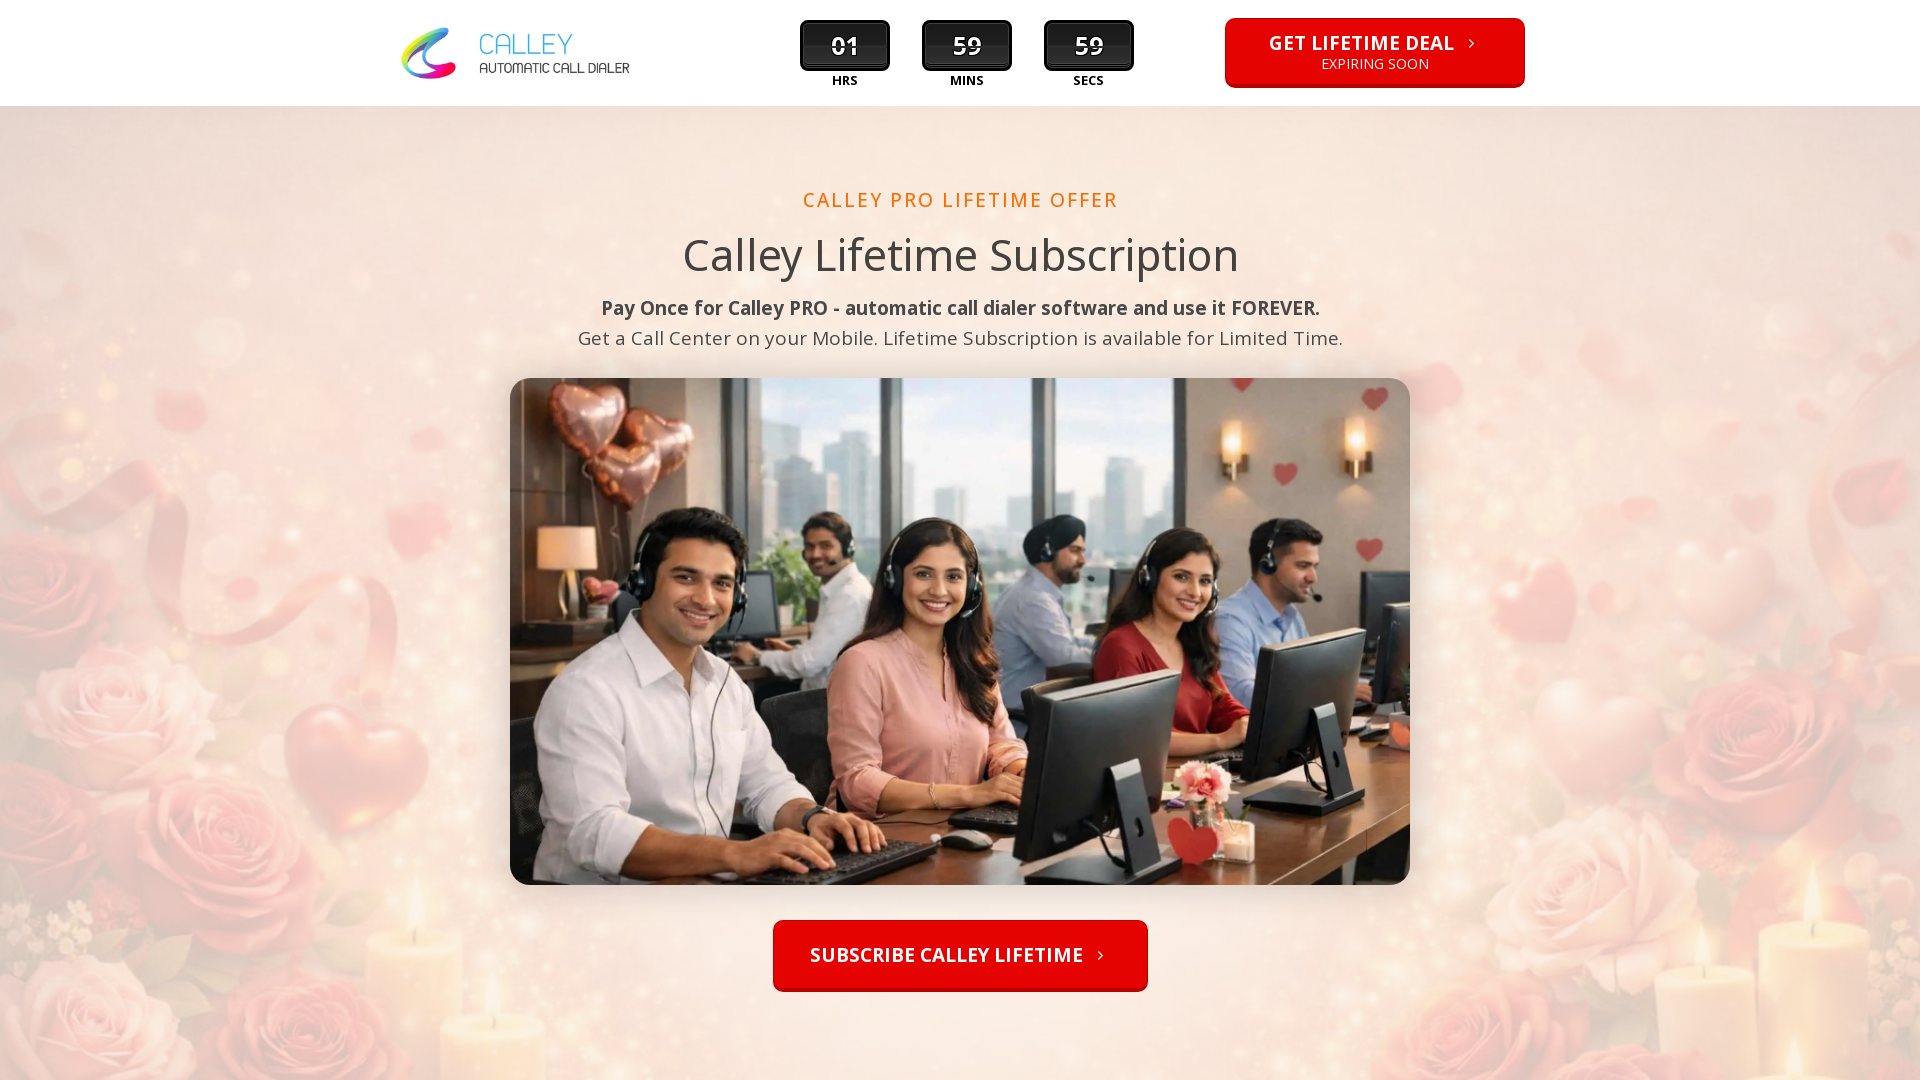

Set viewport size to 1366x768
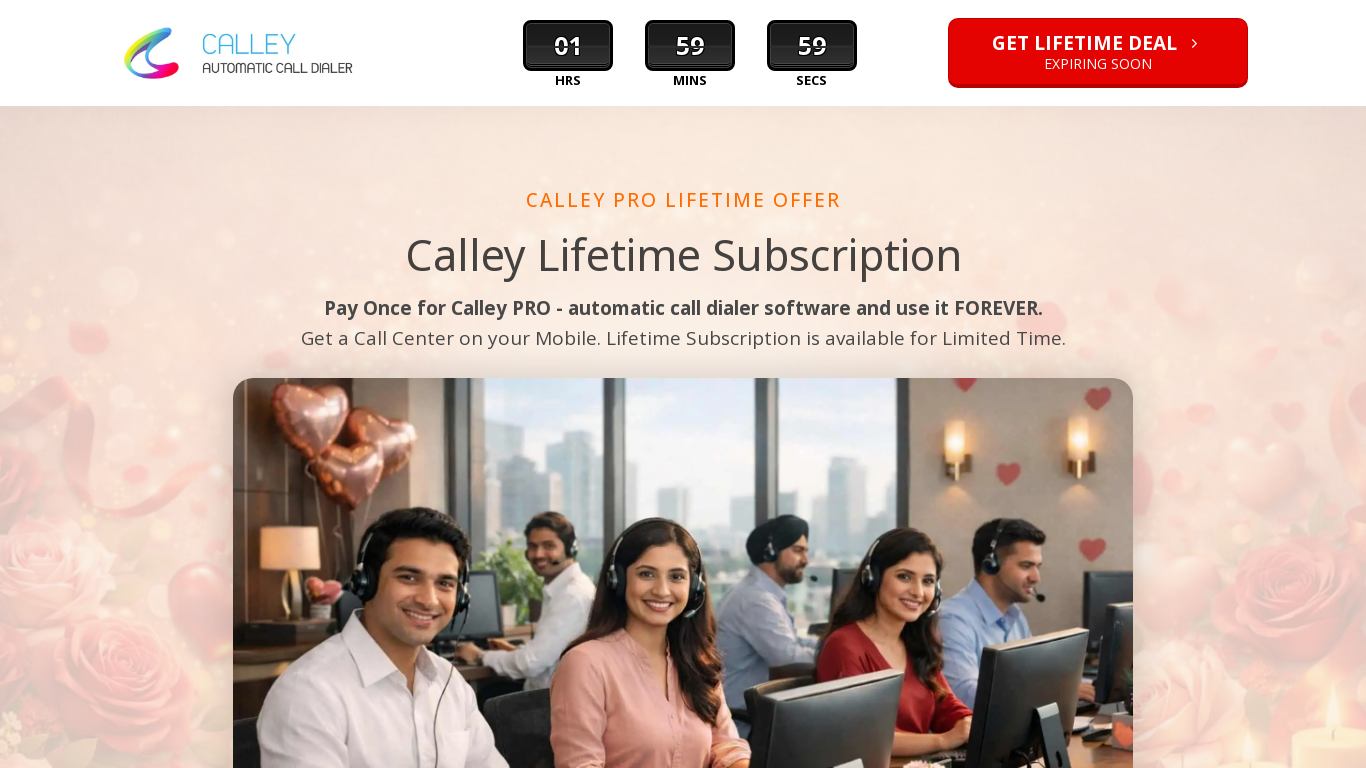

Navigated to https://www.getcalley.com/calley-lifetime-offer/
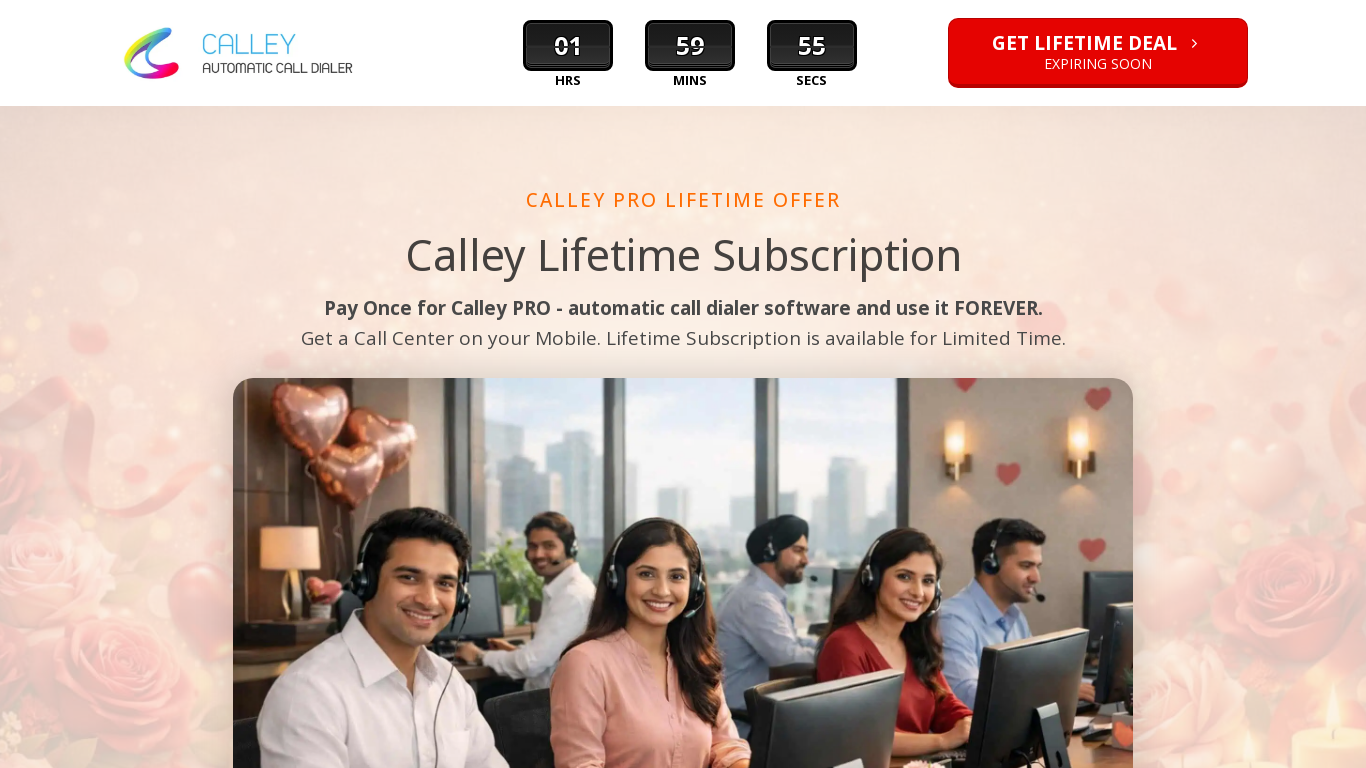

Page loaded at https://www.getcalley.com/calley-lifetime-offer/ with resolution 1366x768
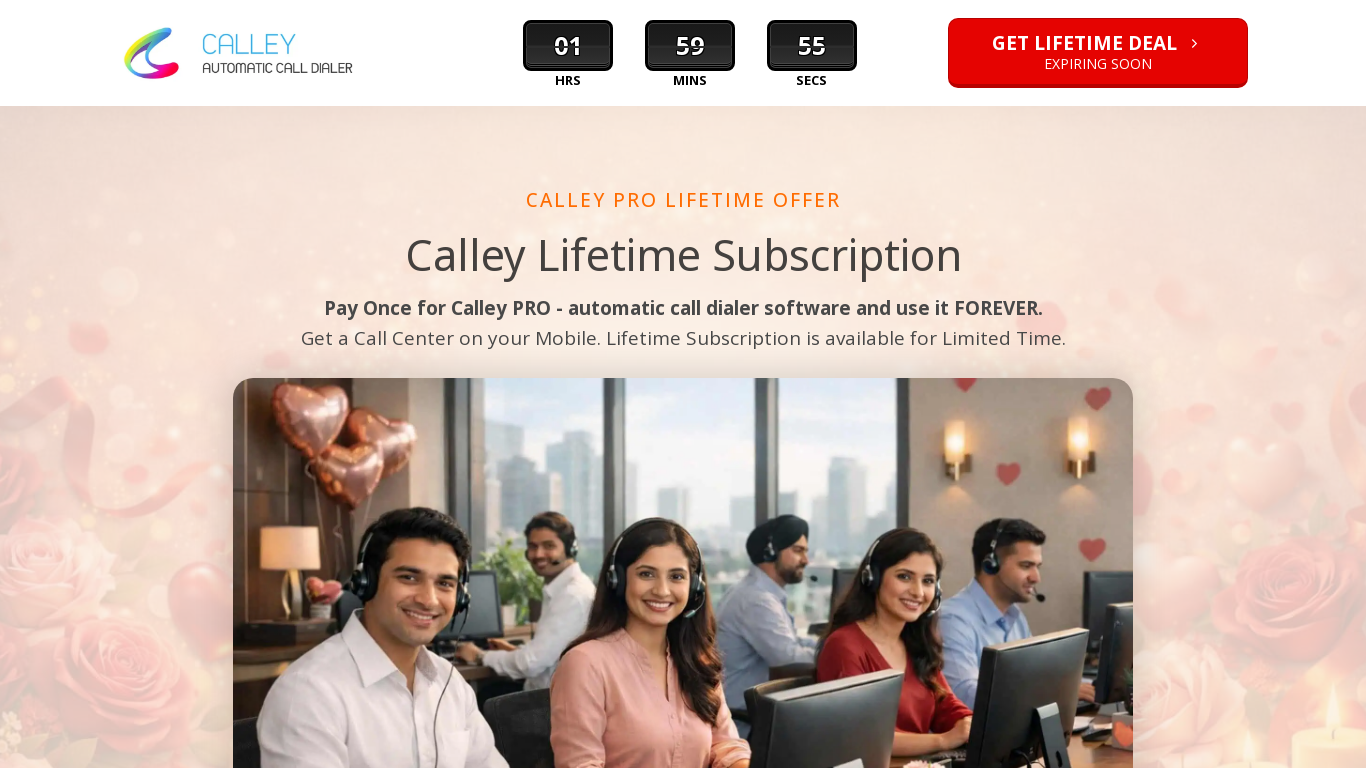

Set viewport size to 1536x864
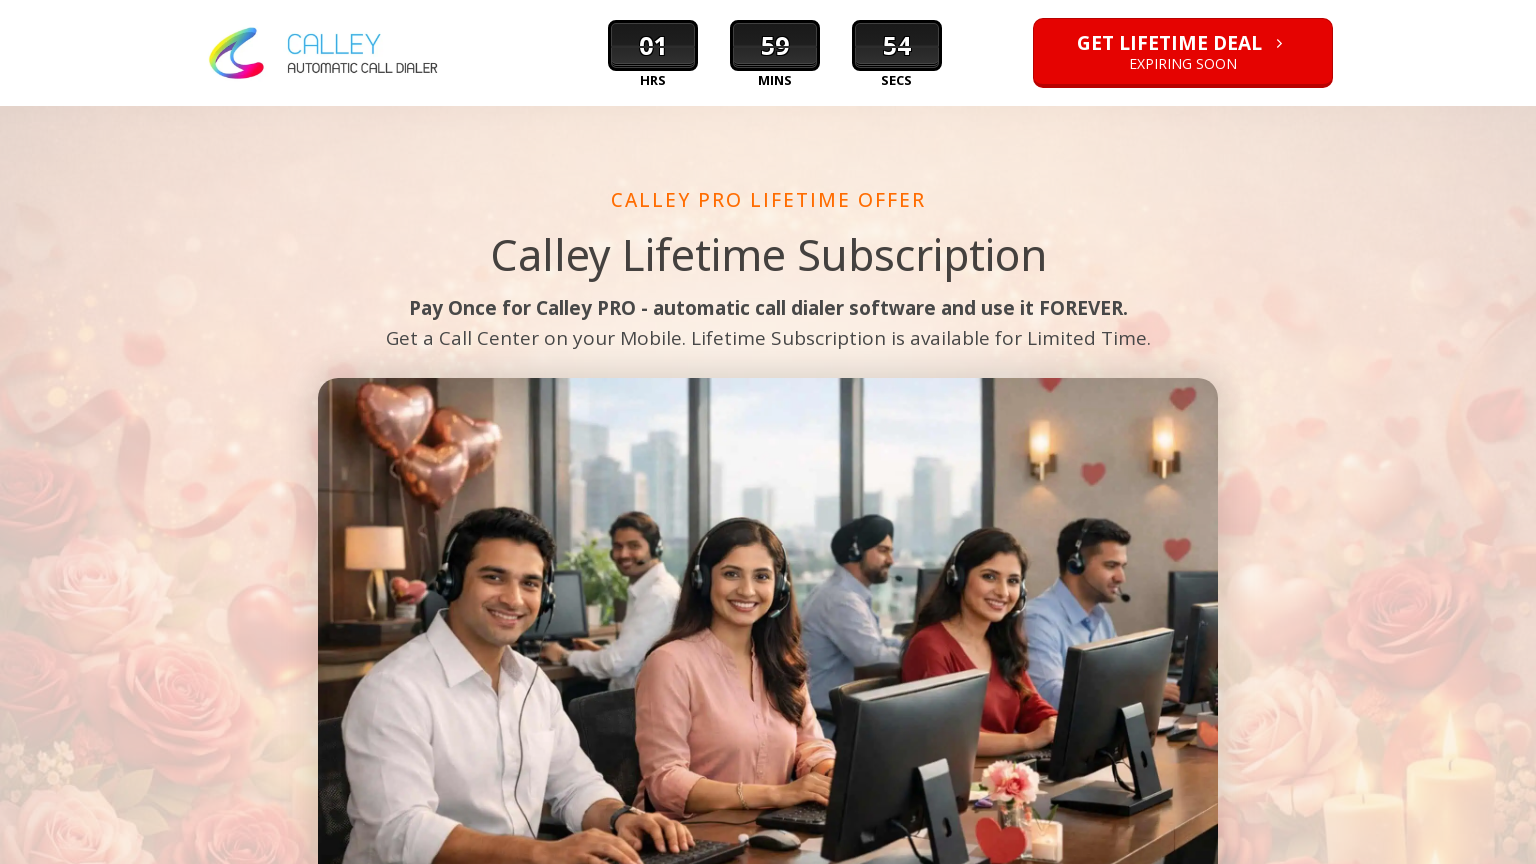

Navigated to https://www.getcalley.com/calley-lifetime-offer/
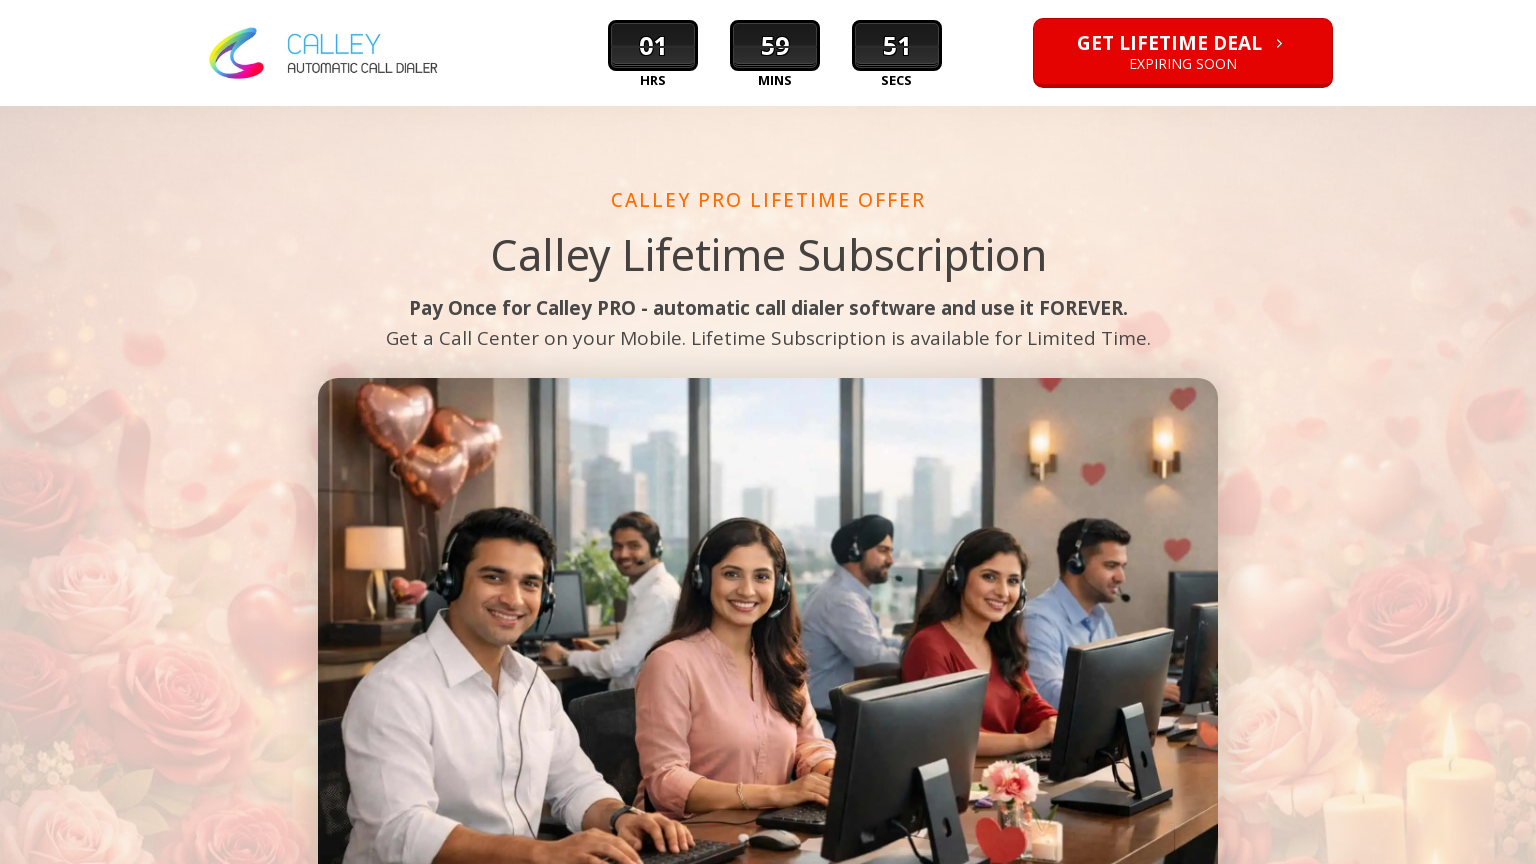

Page loaded at https://www.getcalley.com/calley-lifetime-offer/ with resolution 1536x864
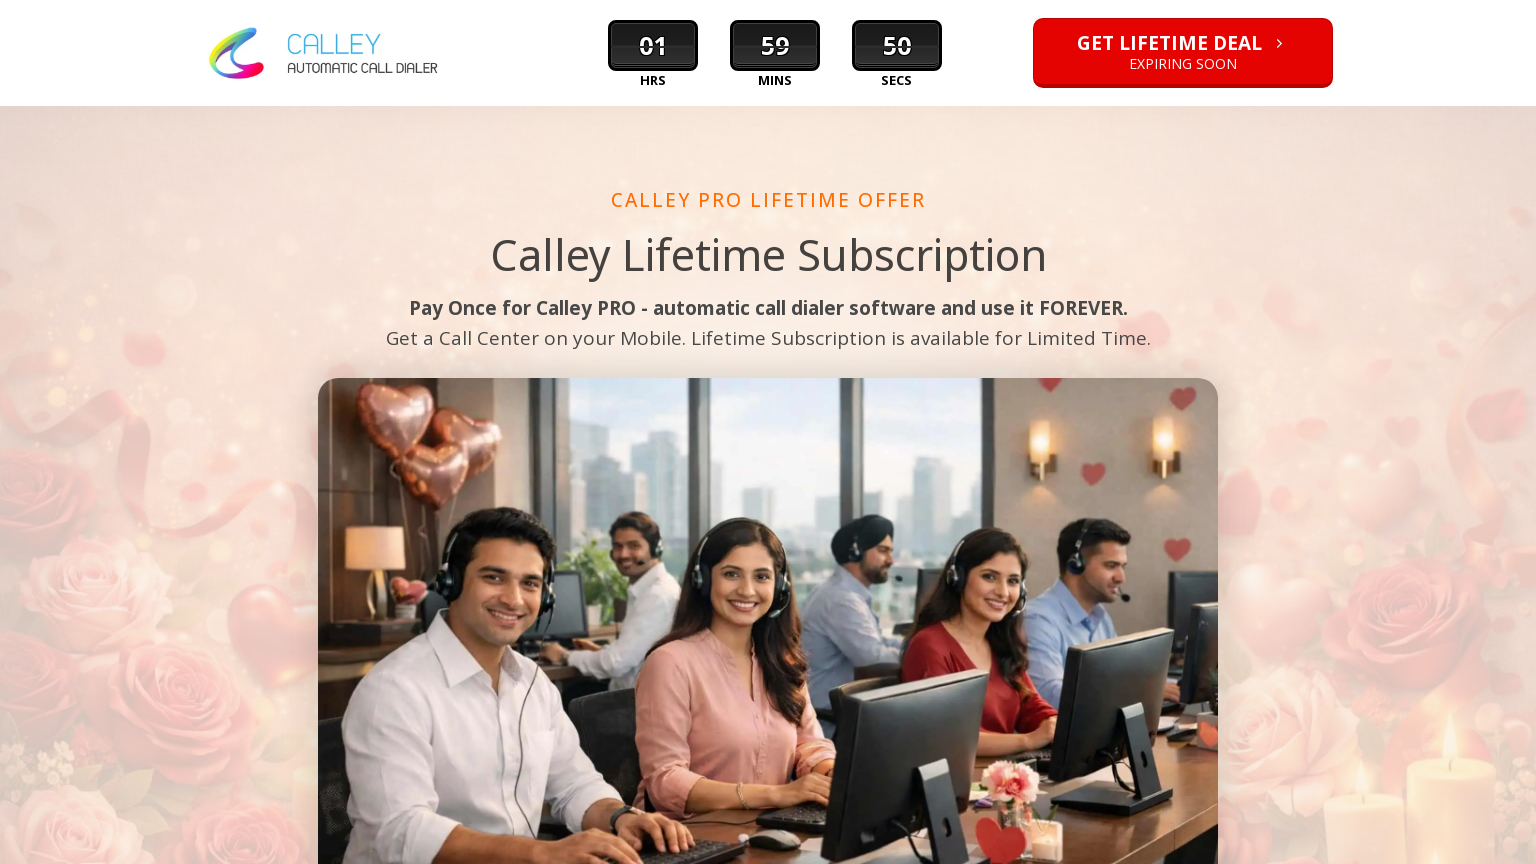

Set viewport size to 1920x1080
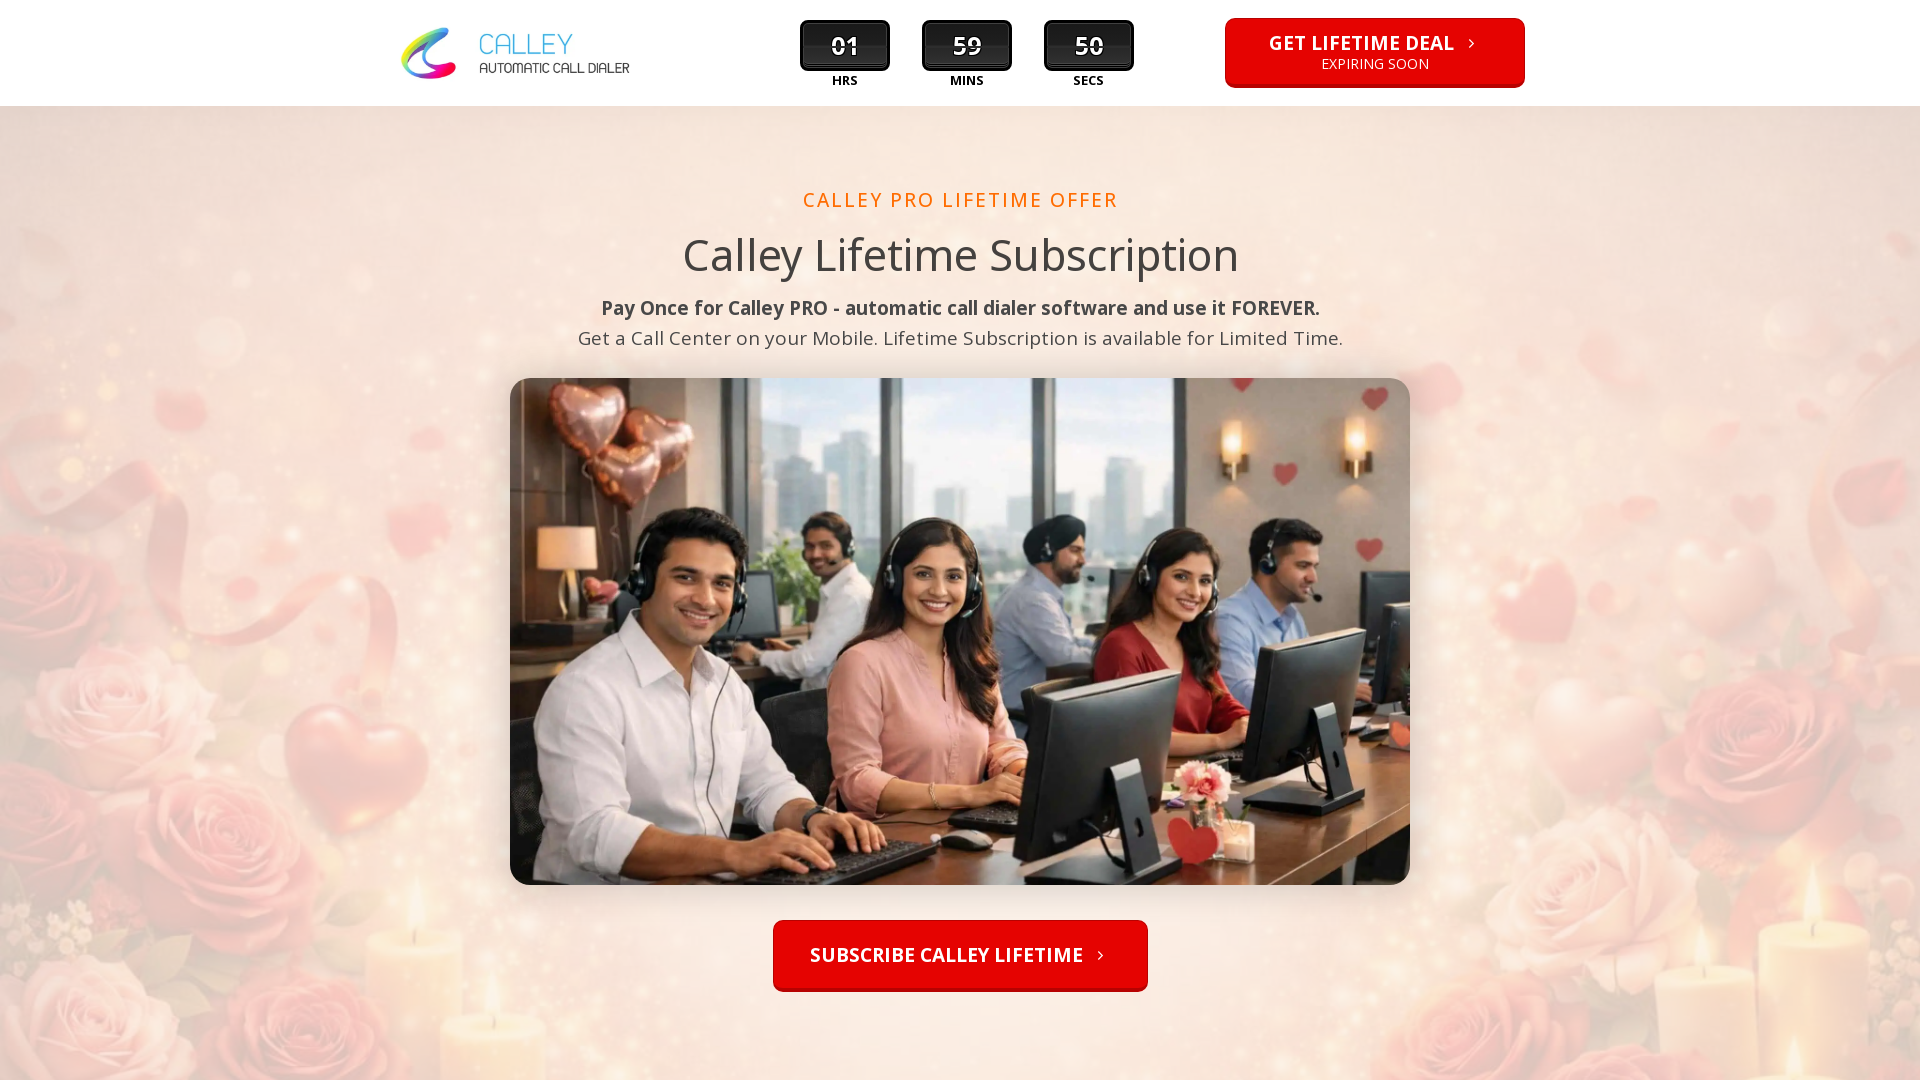

Navigated to https://www.getcalley.com/see-a-demo/
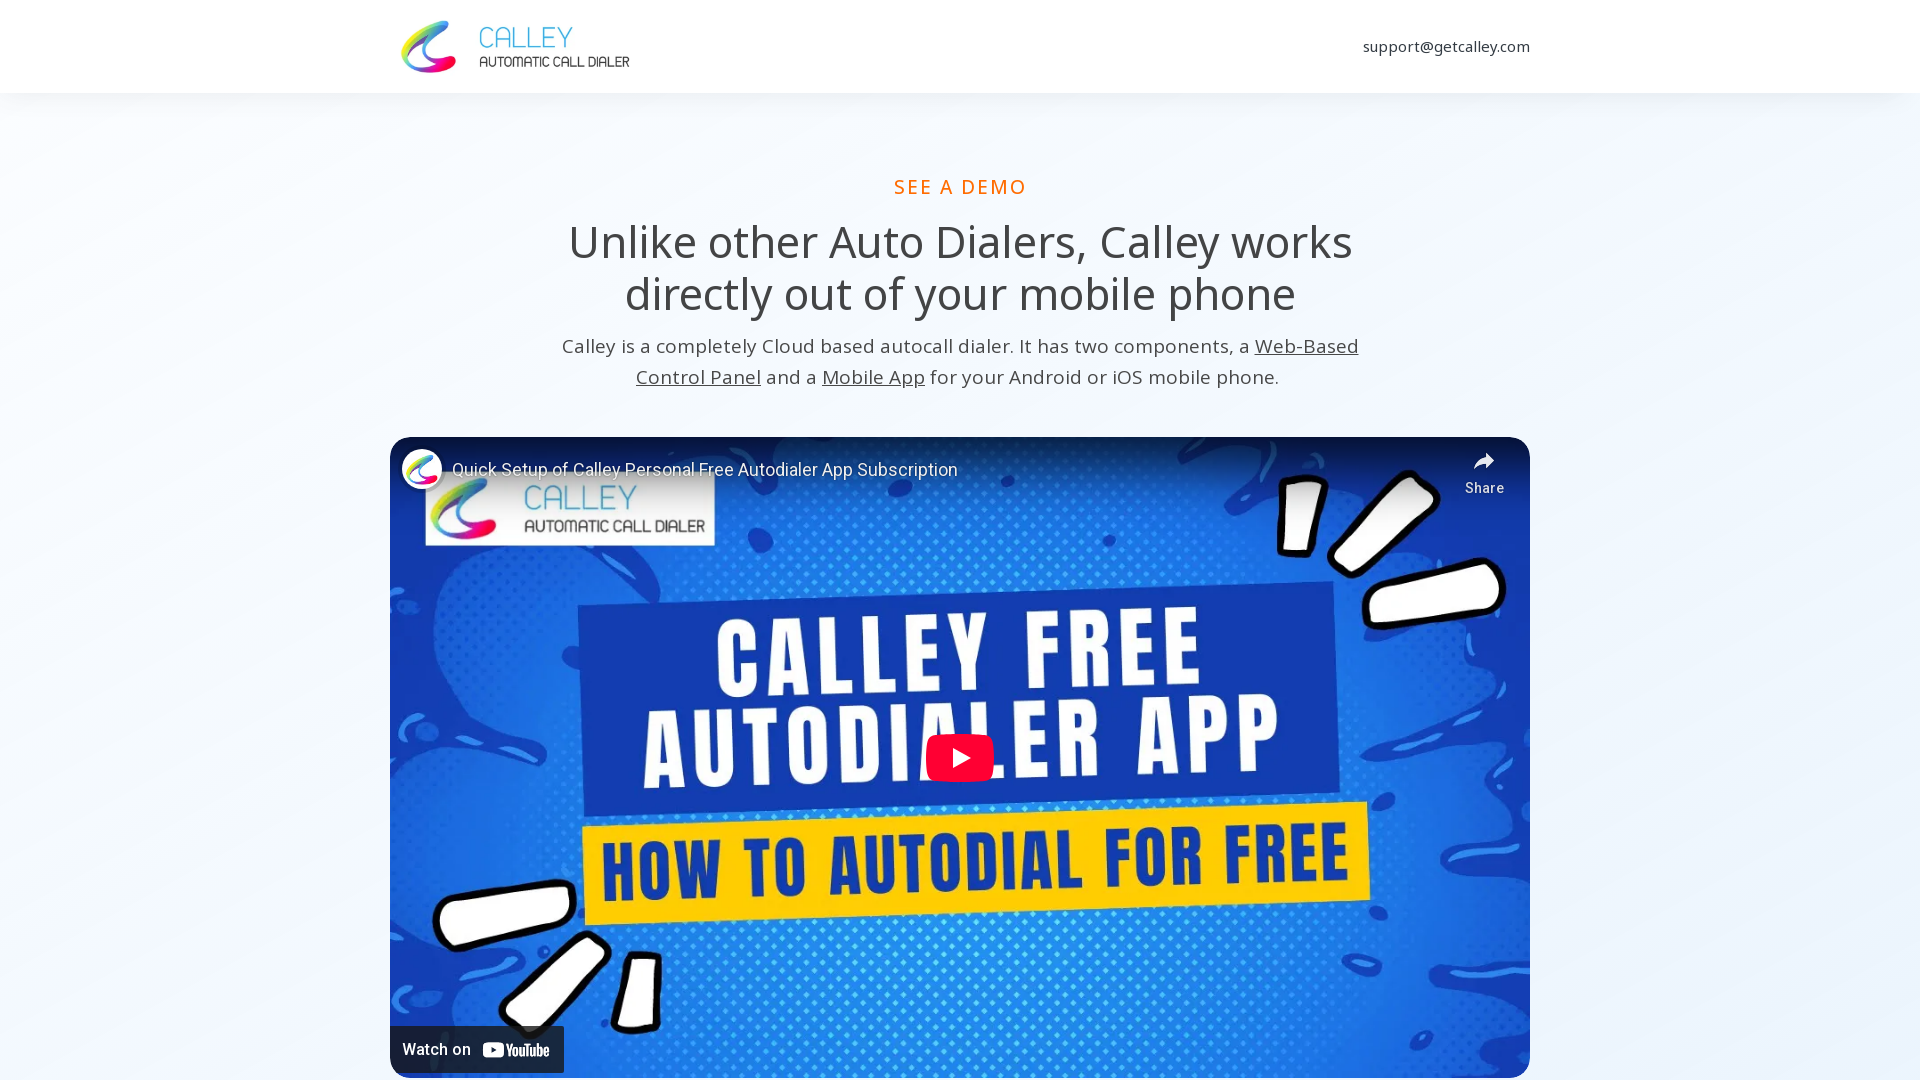

Page loaded at https://www.getcalley.com/see-a-demo/ with resolution 1920x1080
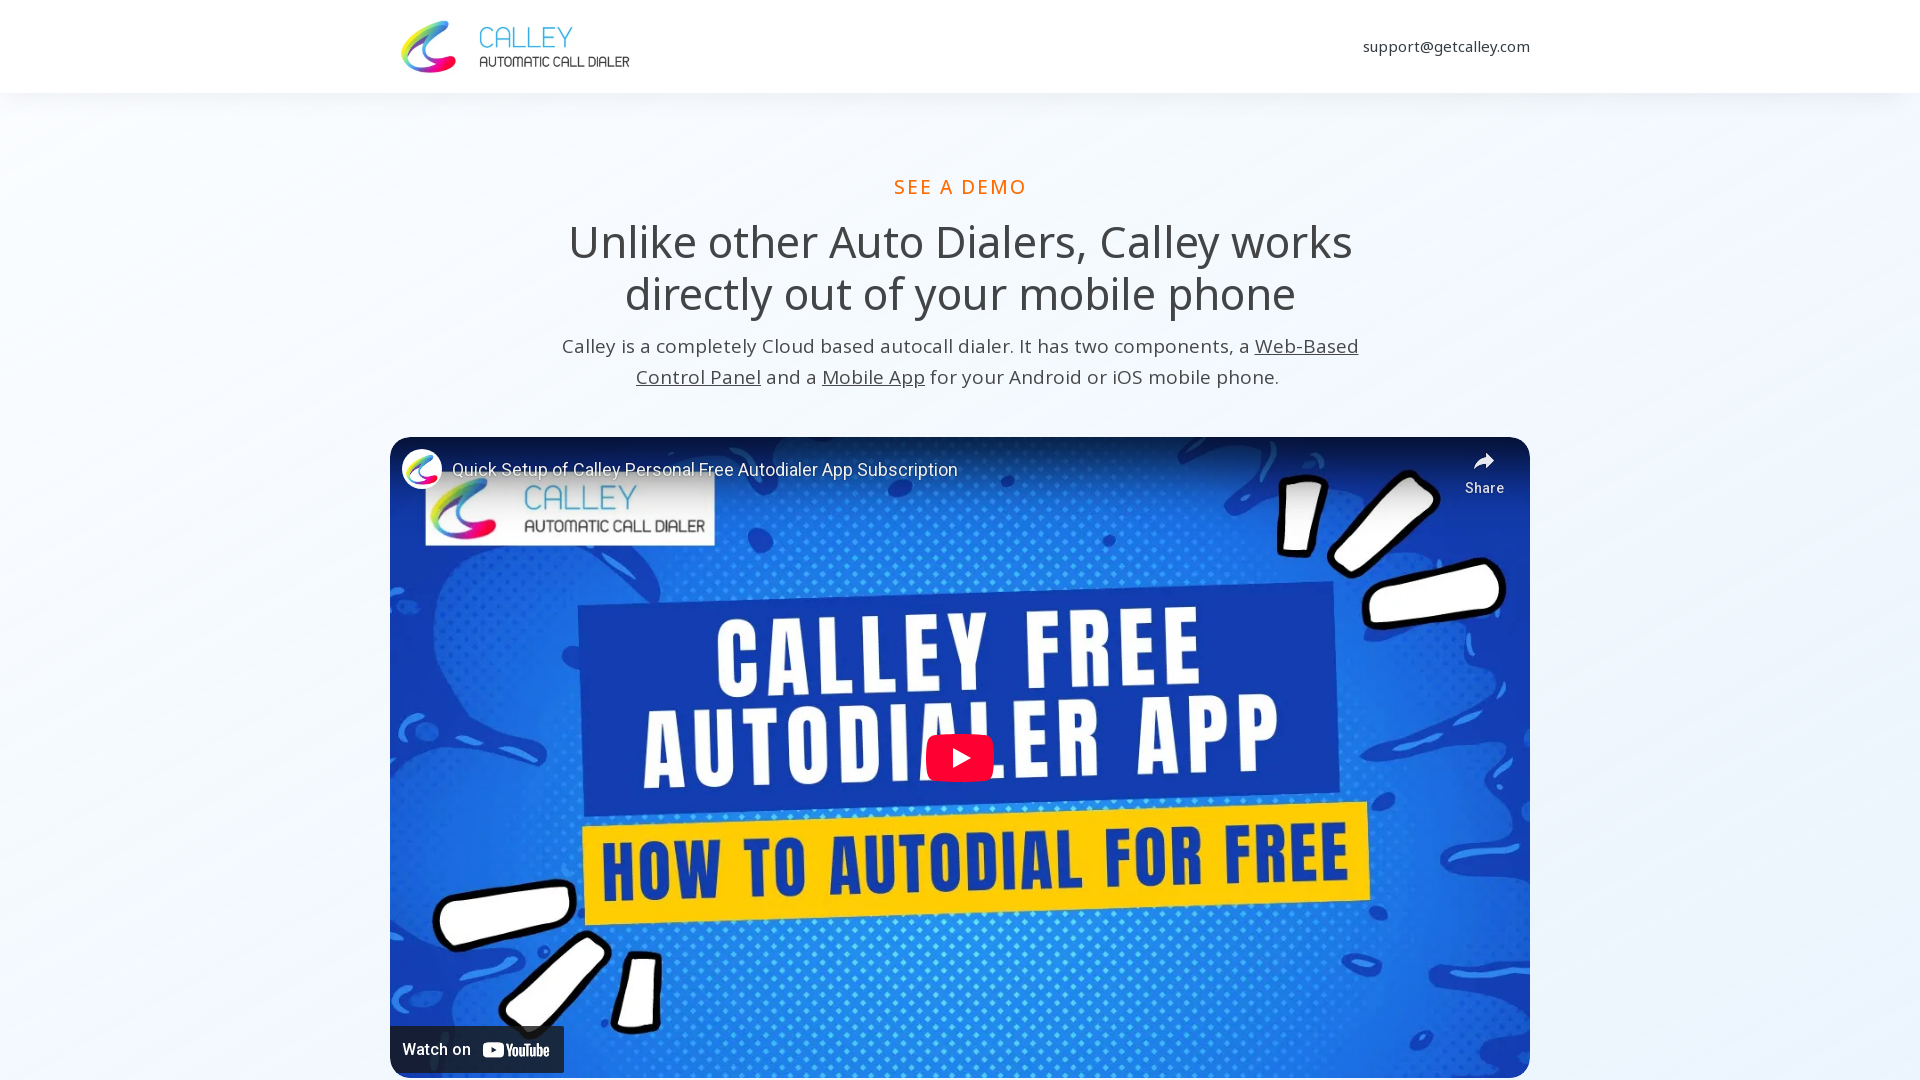

Set viewport size to 1366x768
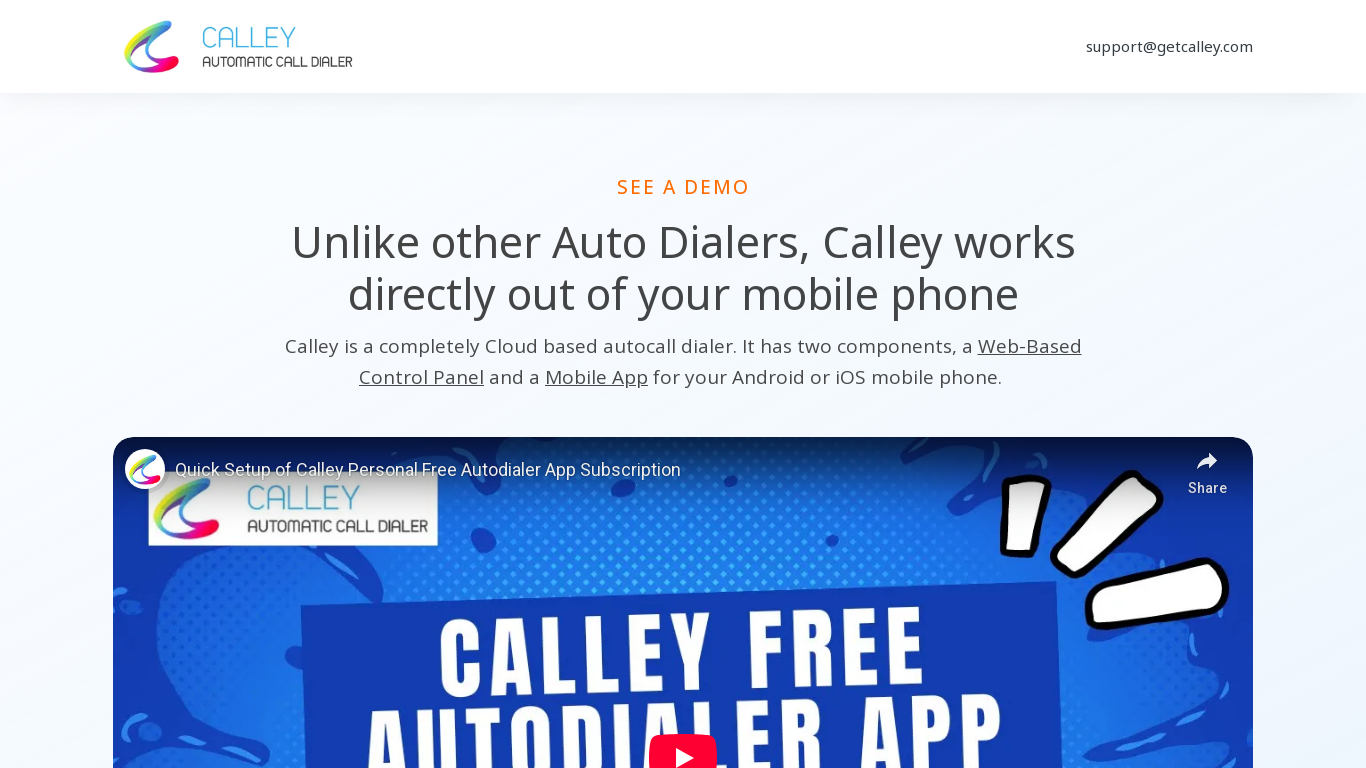

Navigated to https://www.getcalley.com/see-a-demo/
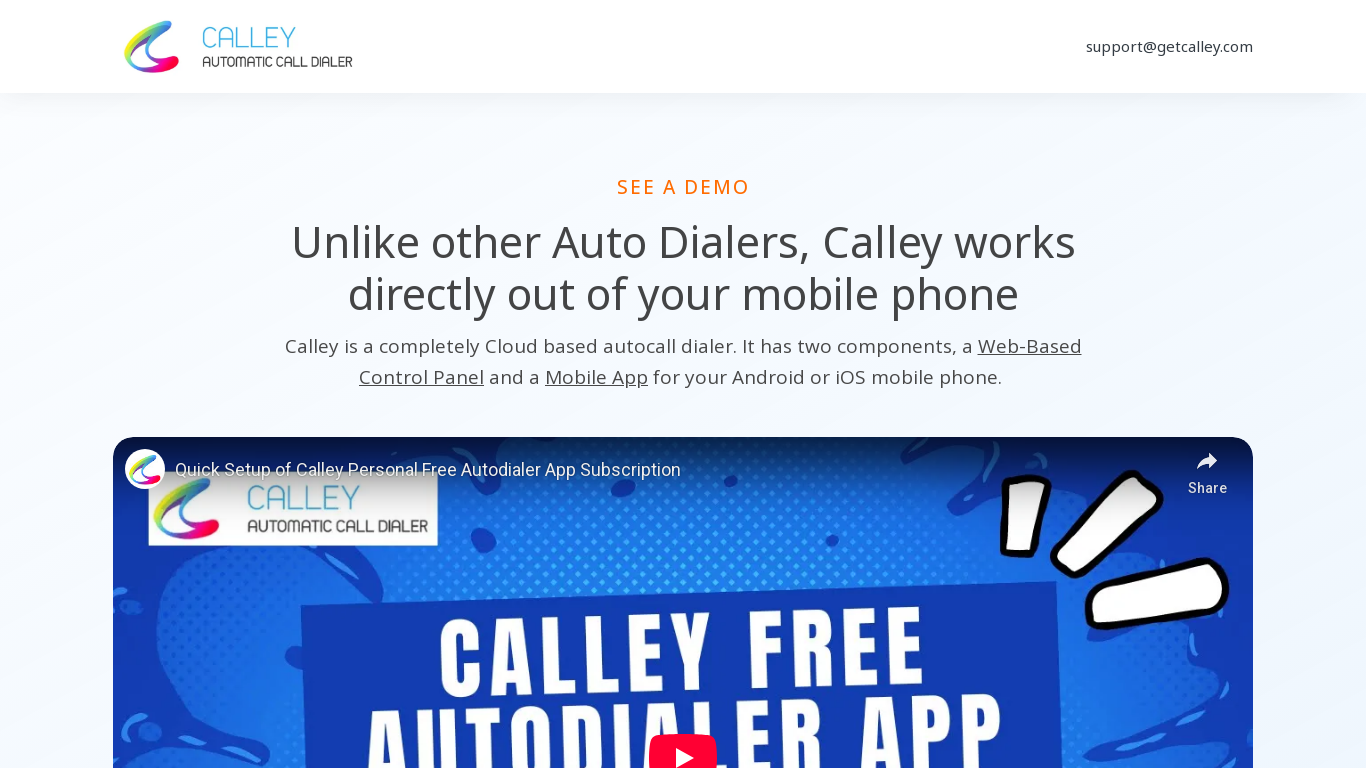

Page loaded at https://www.getcalley.com/see-a-demo/ with resolution 1366x768
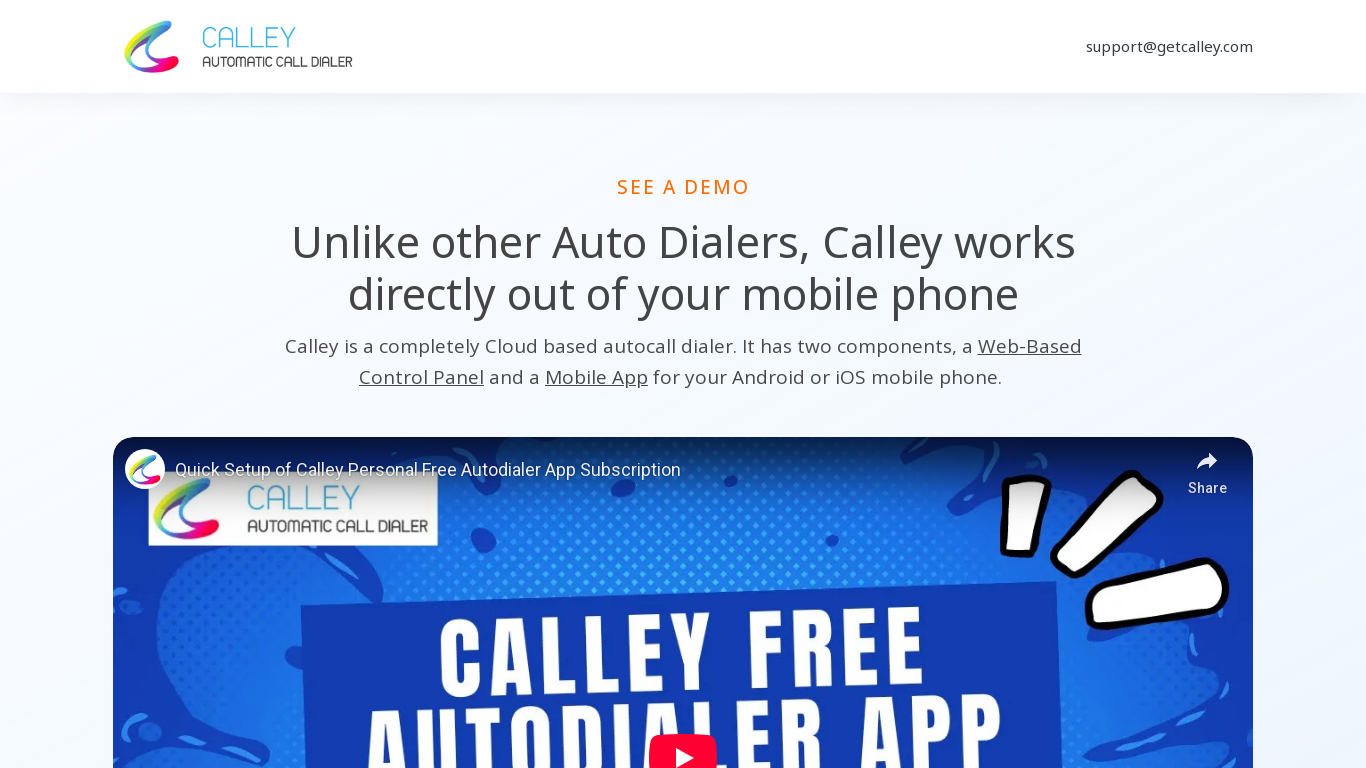

Set viewport size to 1536x864
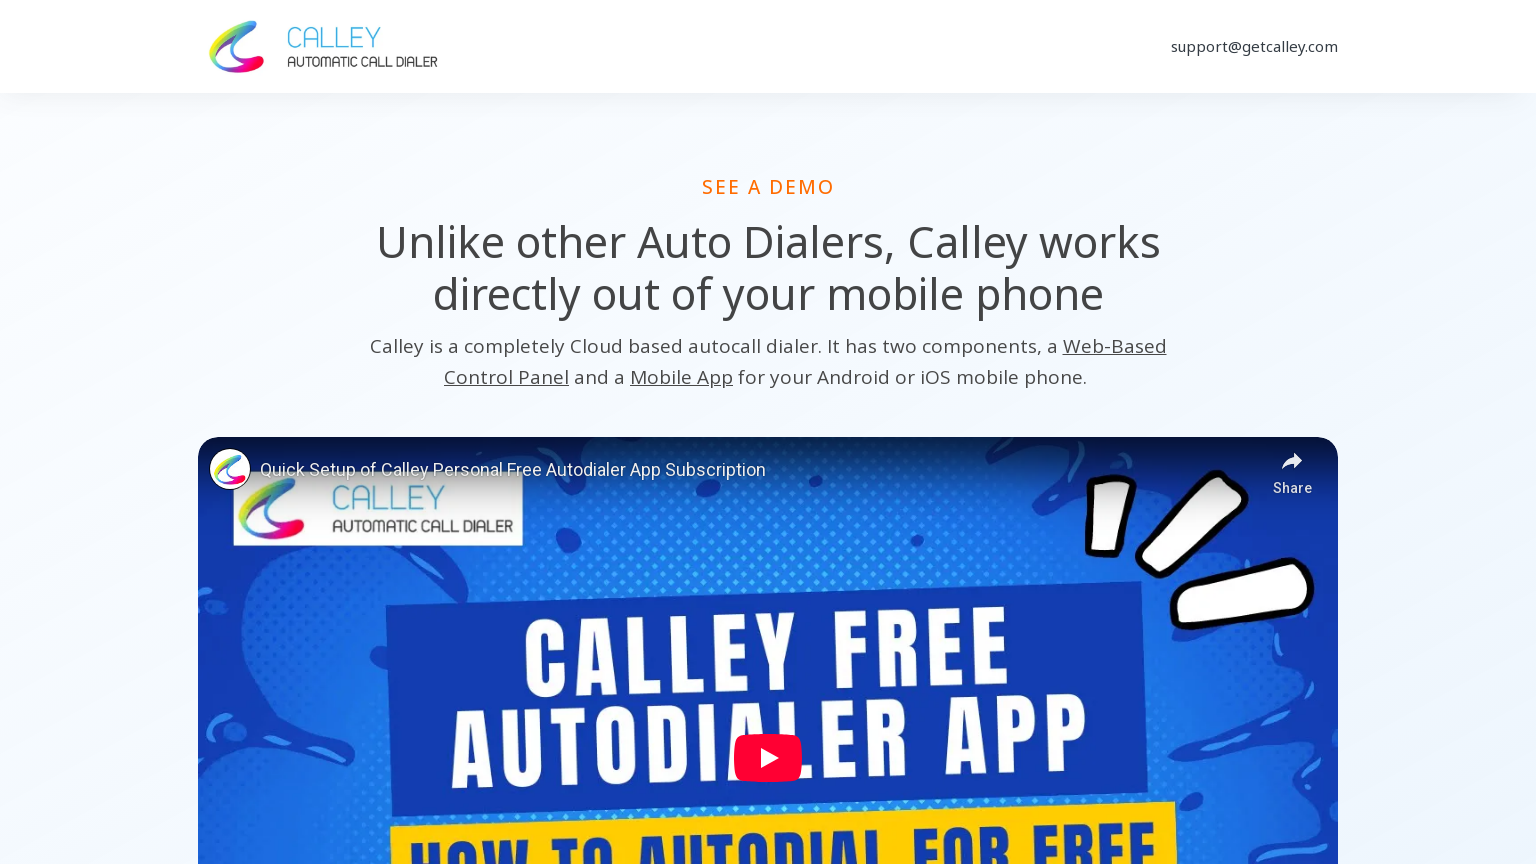

Navigated to https://www.getcalley.com/see-a-demo/
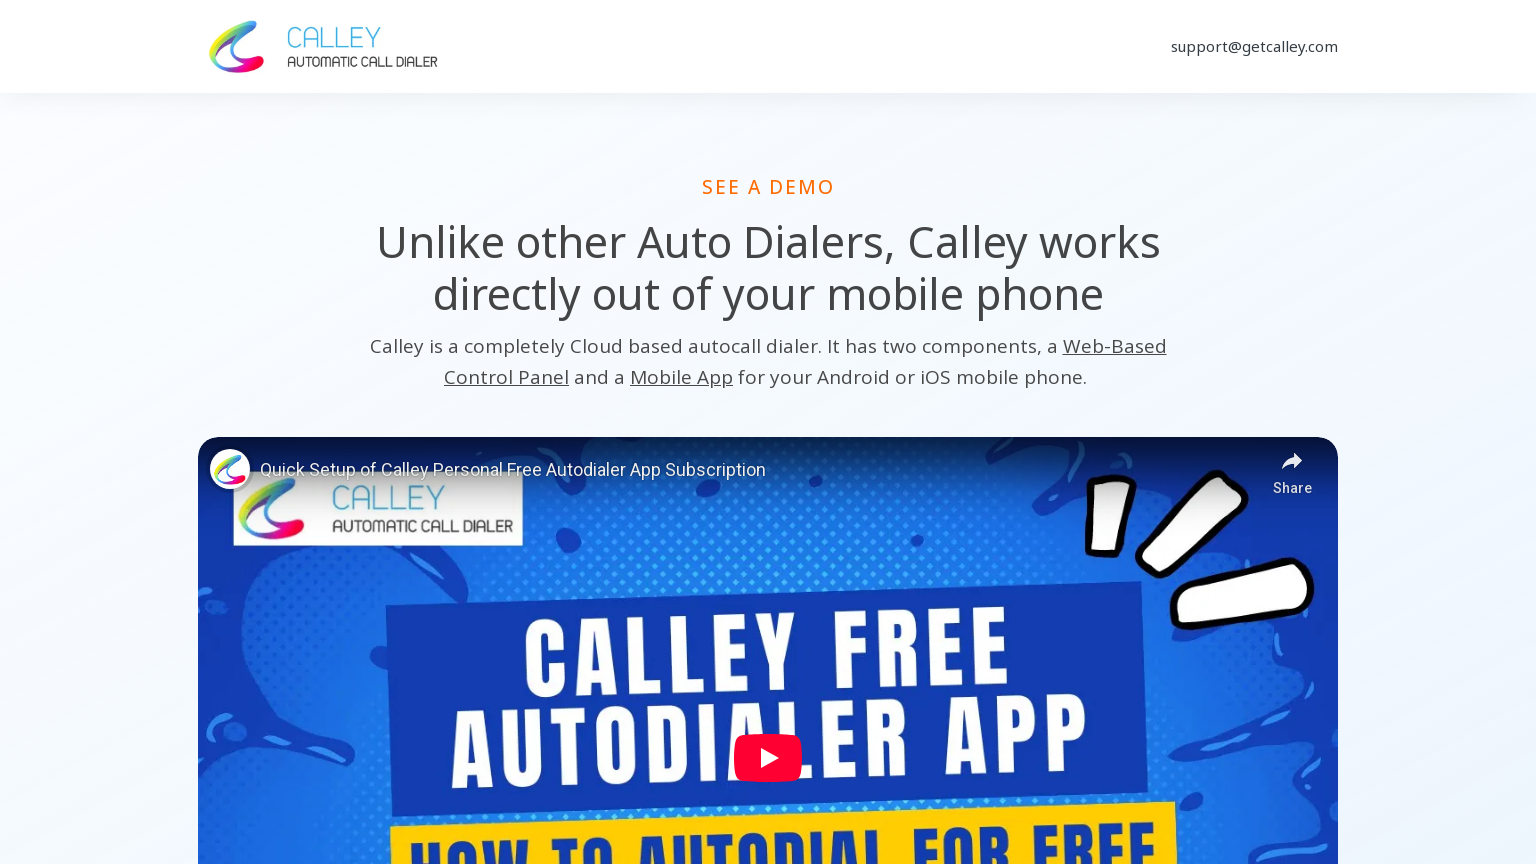

Page loaded at https://www.getcalley.com/see-a-demo/ with resolution 1536x864
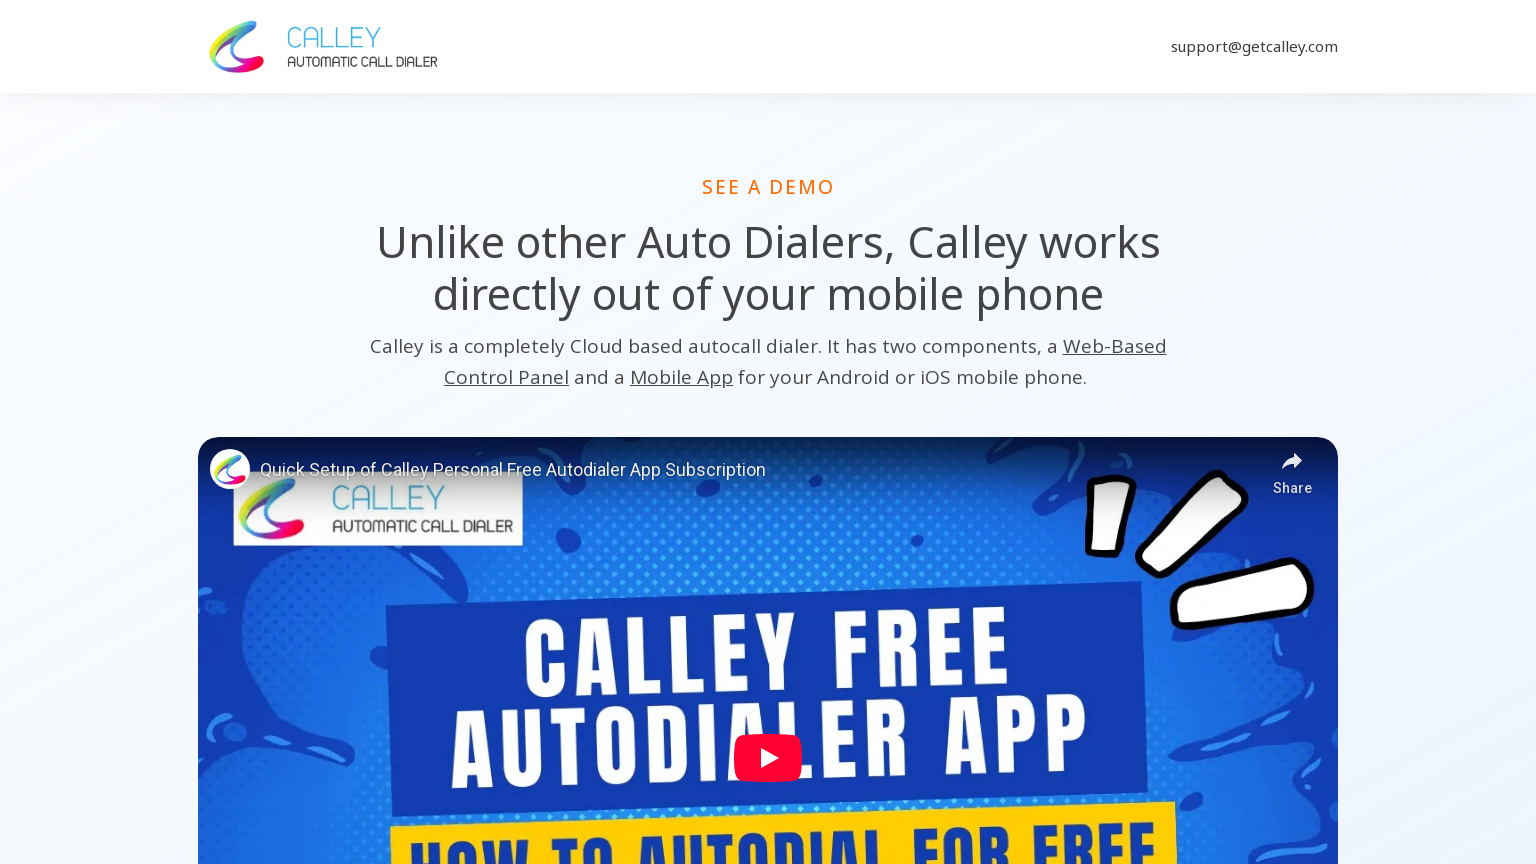

Set viewport size to 1920x1080
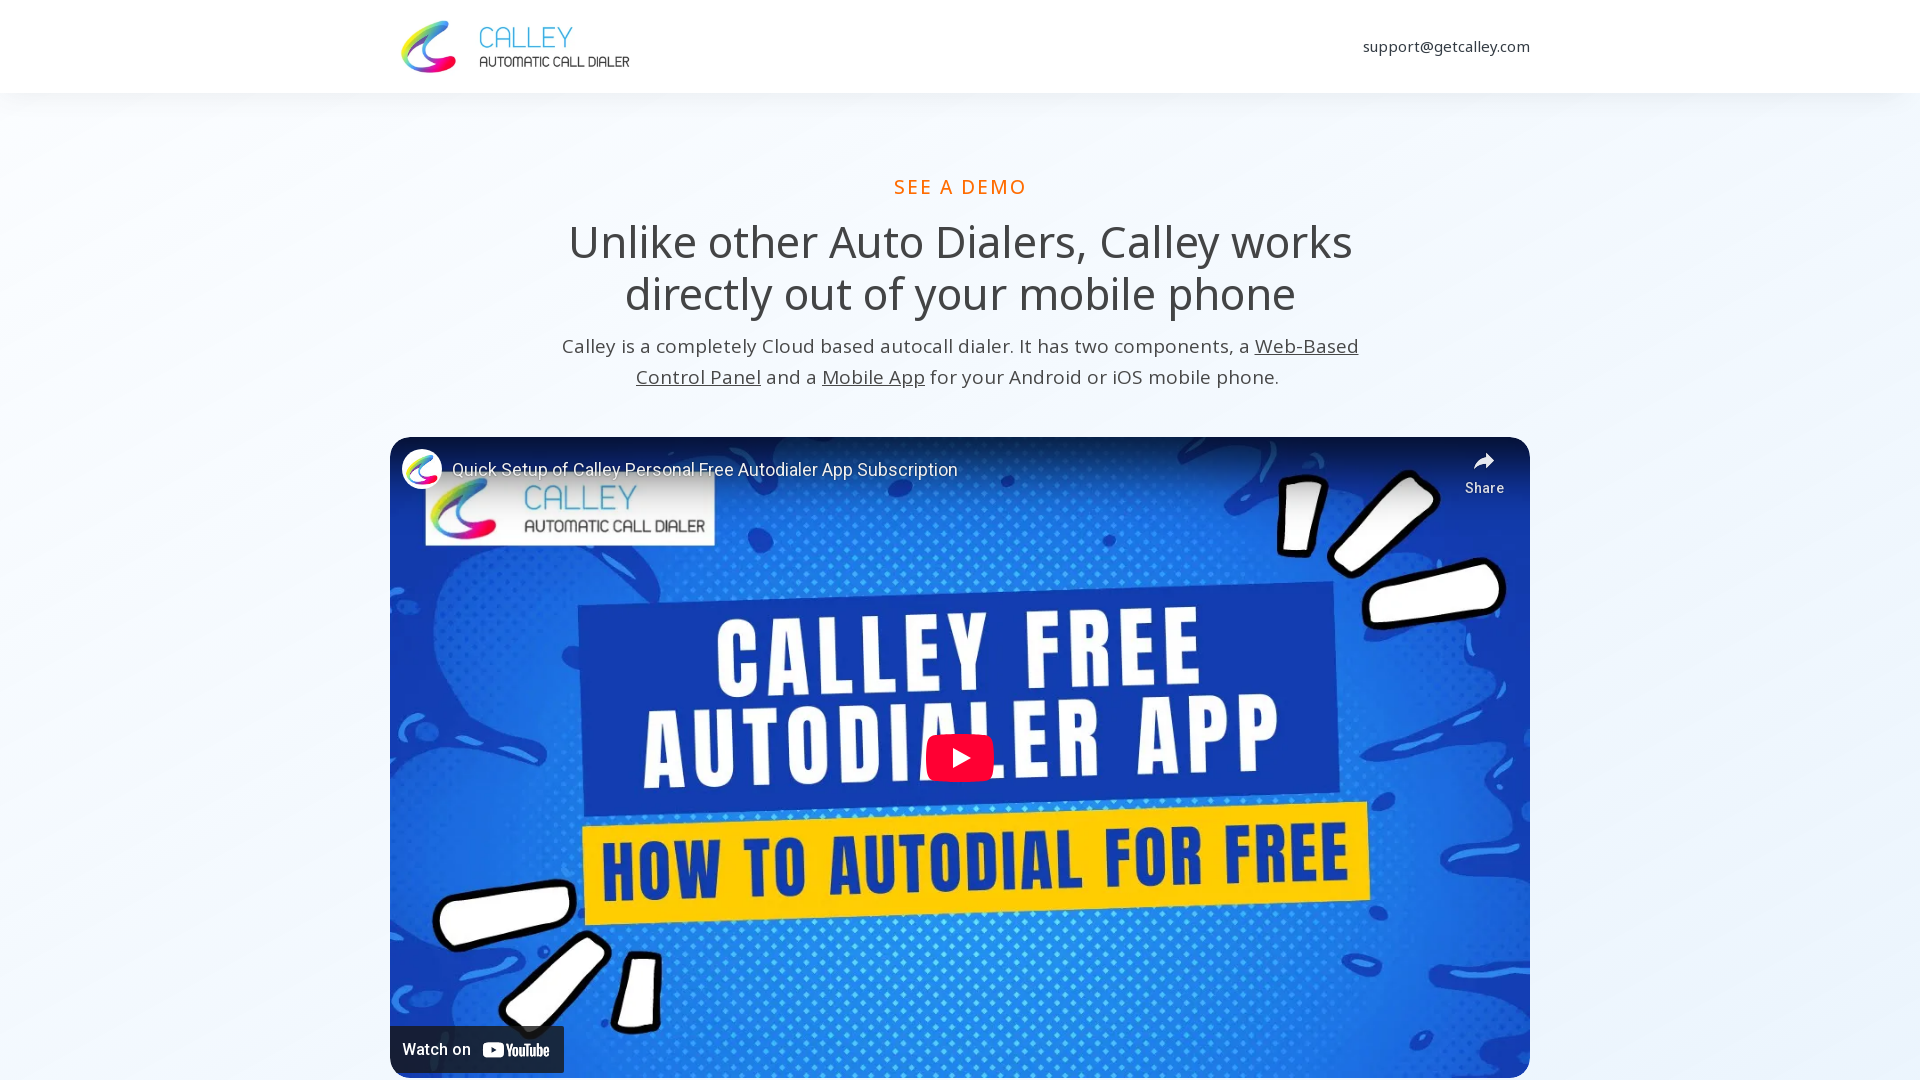

Navigated to https://www.getcalley.com/calley-teams-features/
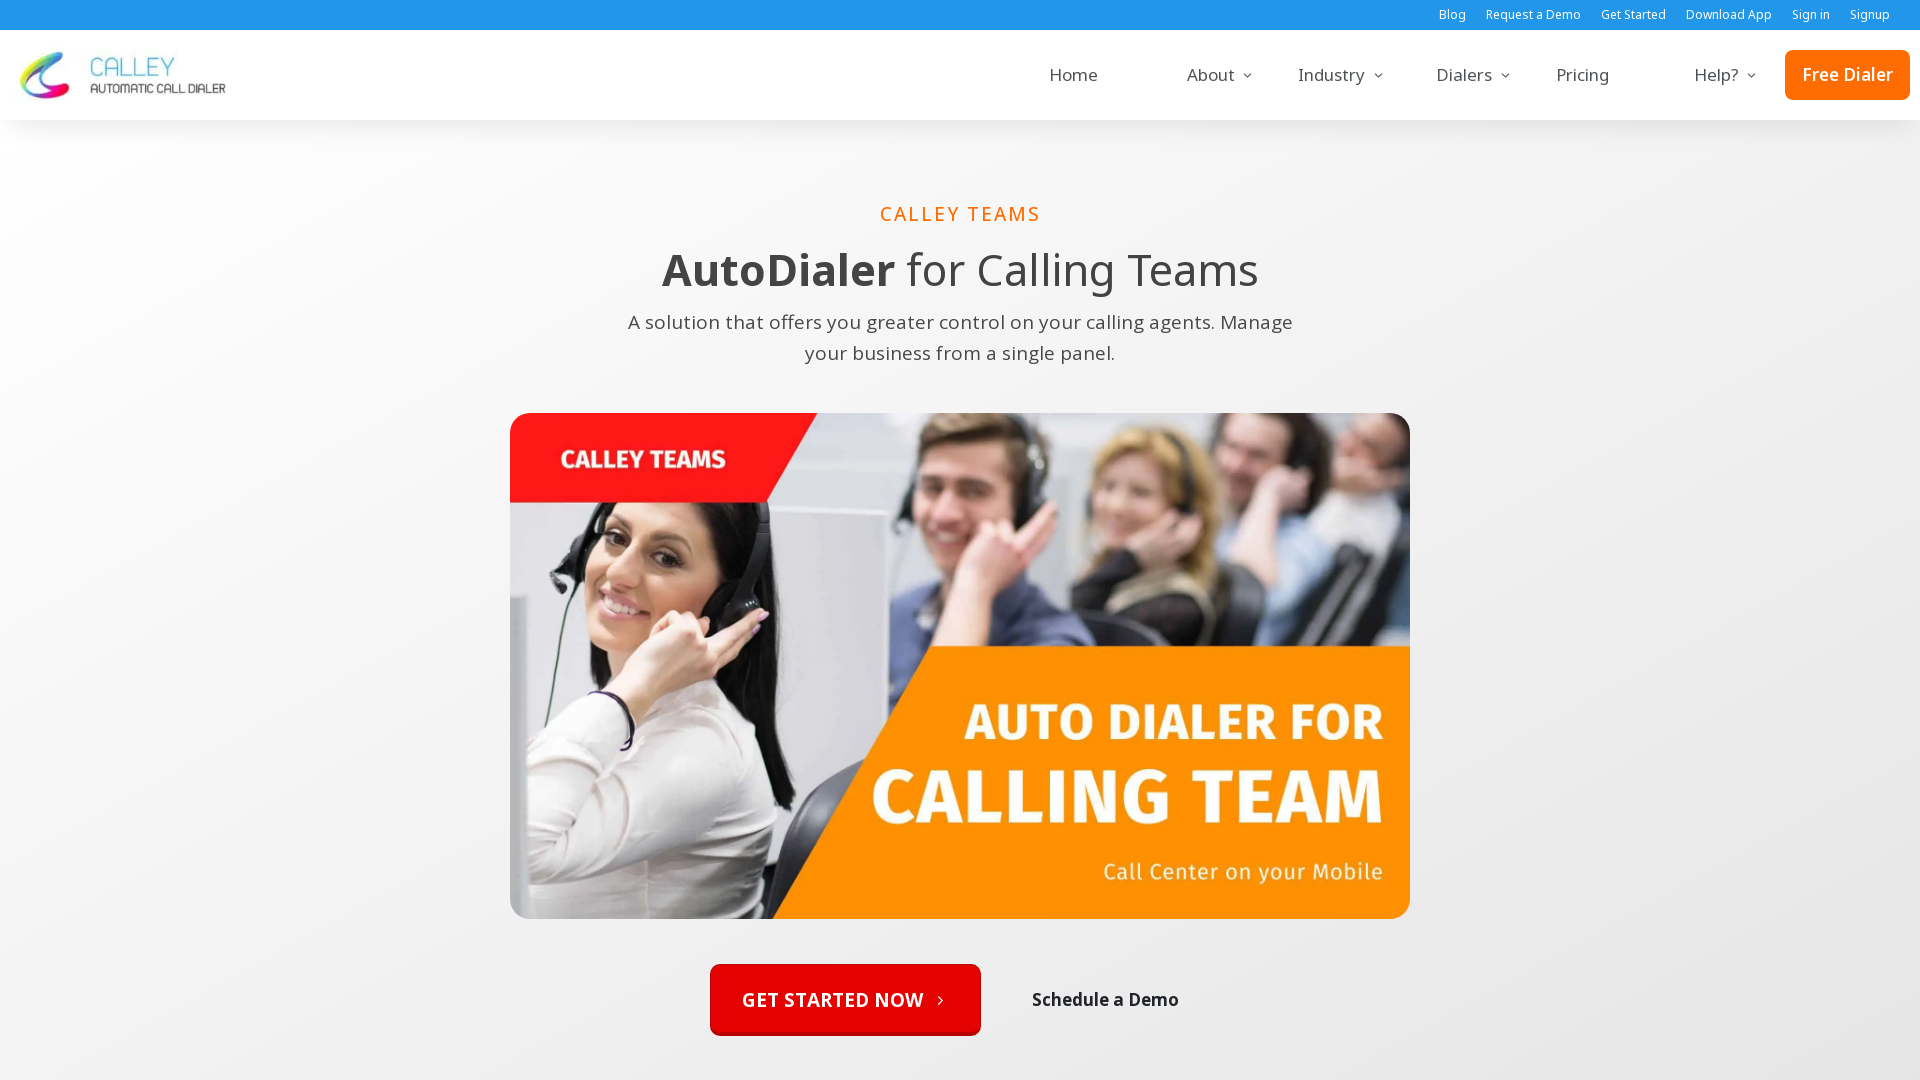

Page loaded at https://www.getcalley.com/calley-teams-features/ with resolution 1920x1080
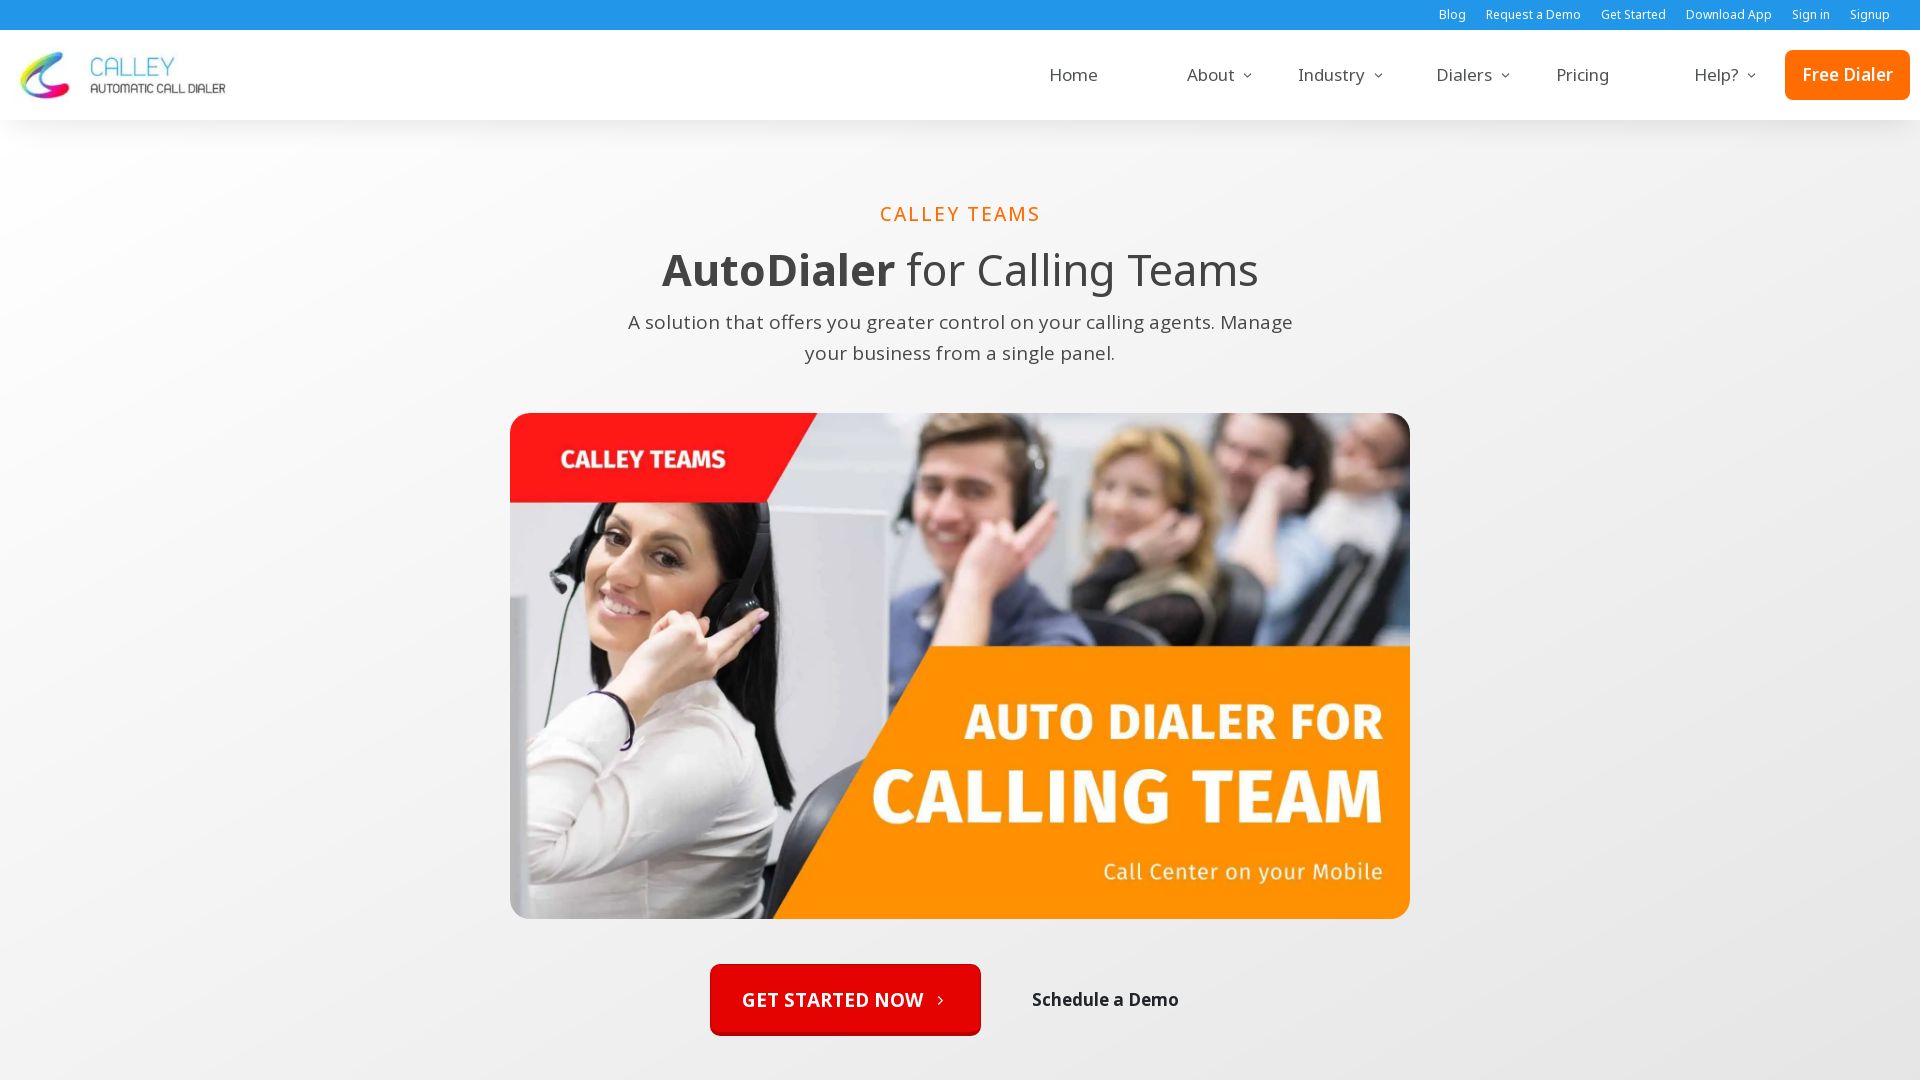

Set viewport size to 1366x768
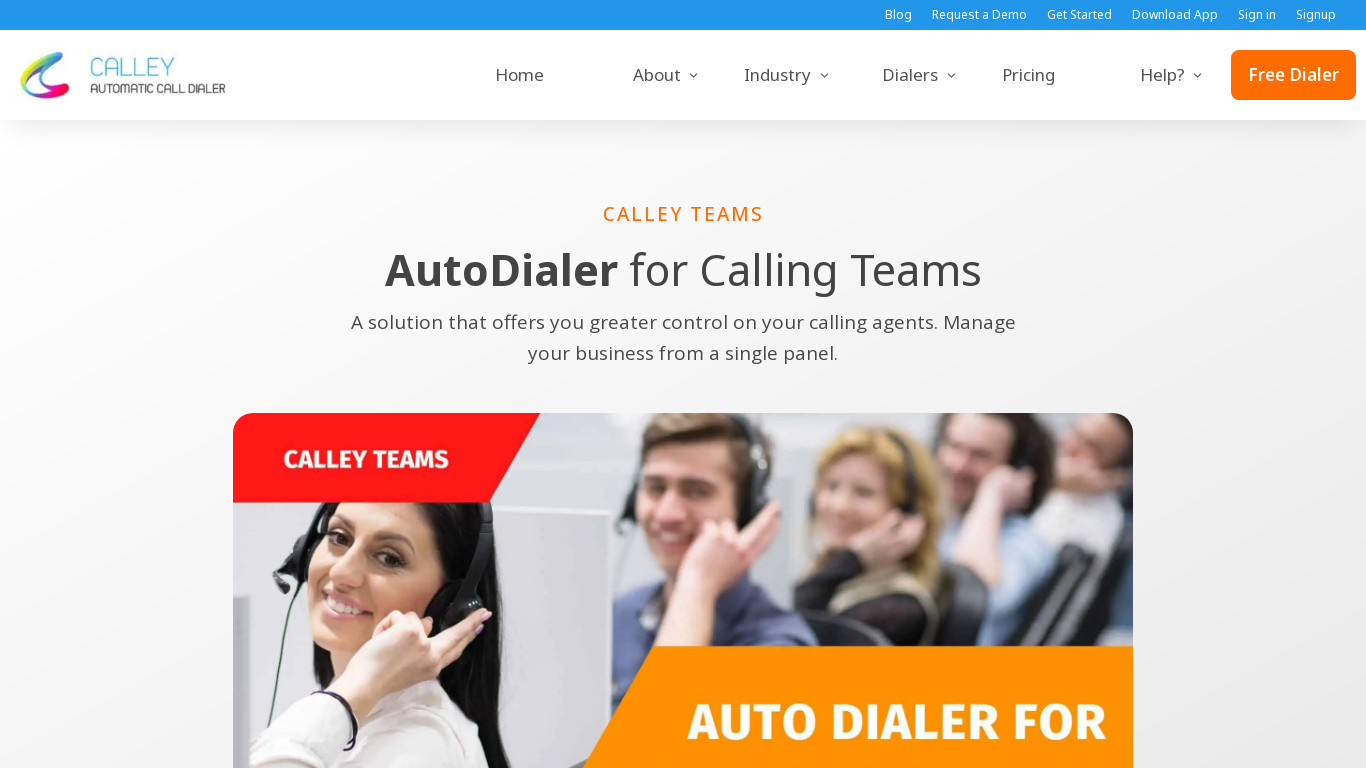

Navigated to https://www.getcalley.com/calley-teams-features/
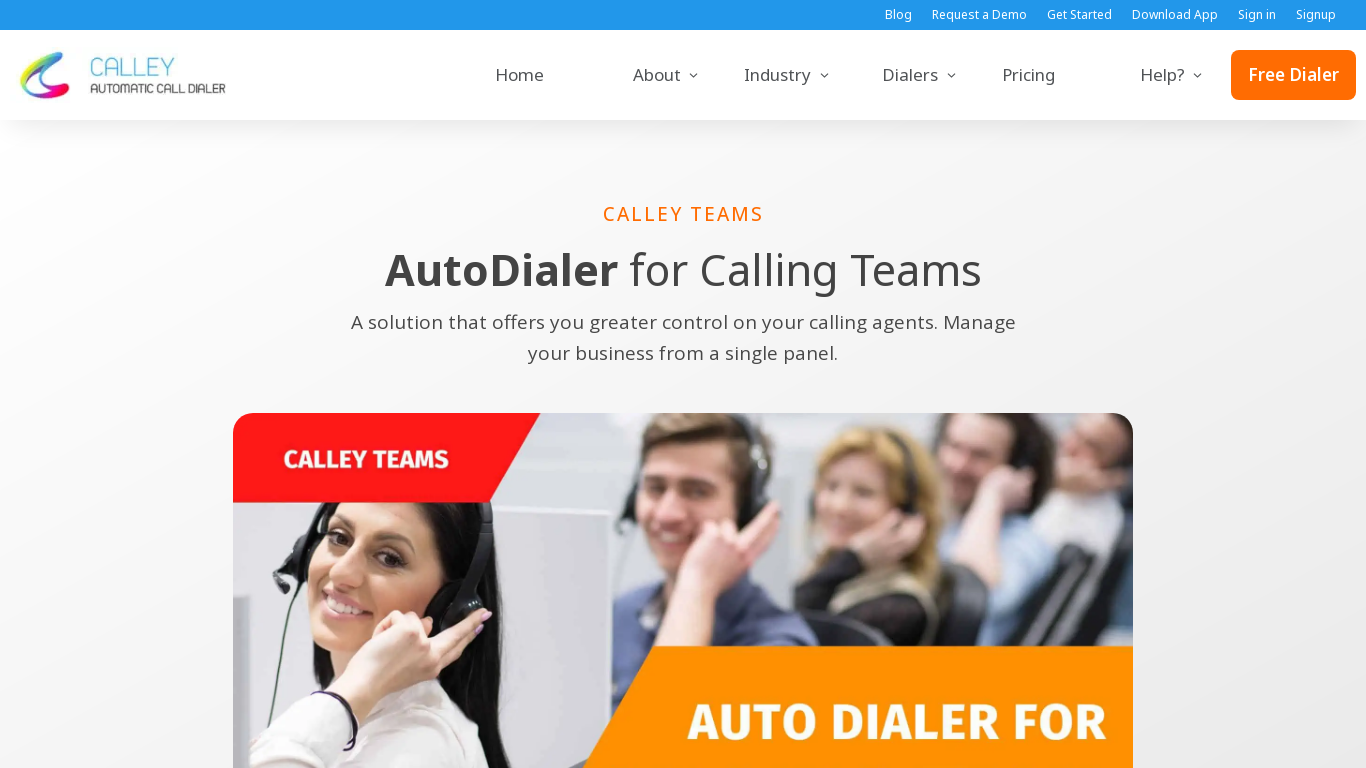

Page loaded at https://www.getcalley.com/calley-teams-features/ with resolution 1366x768
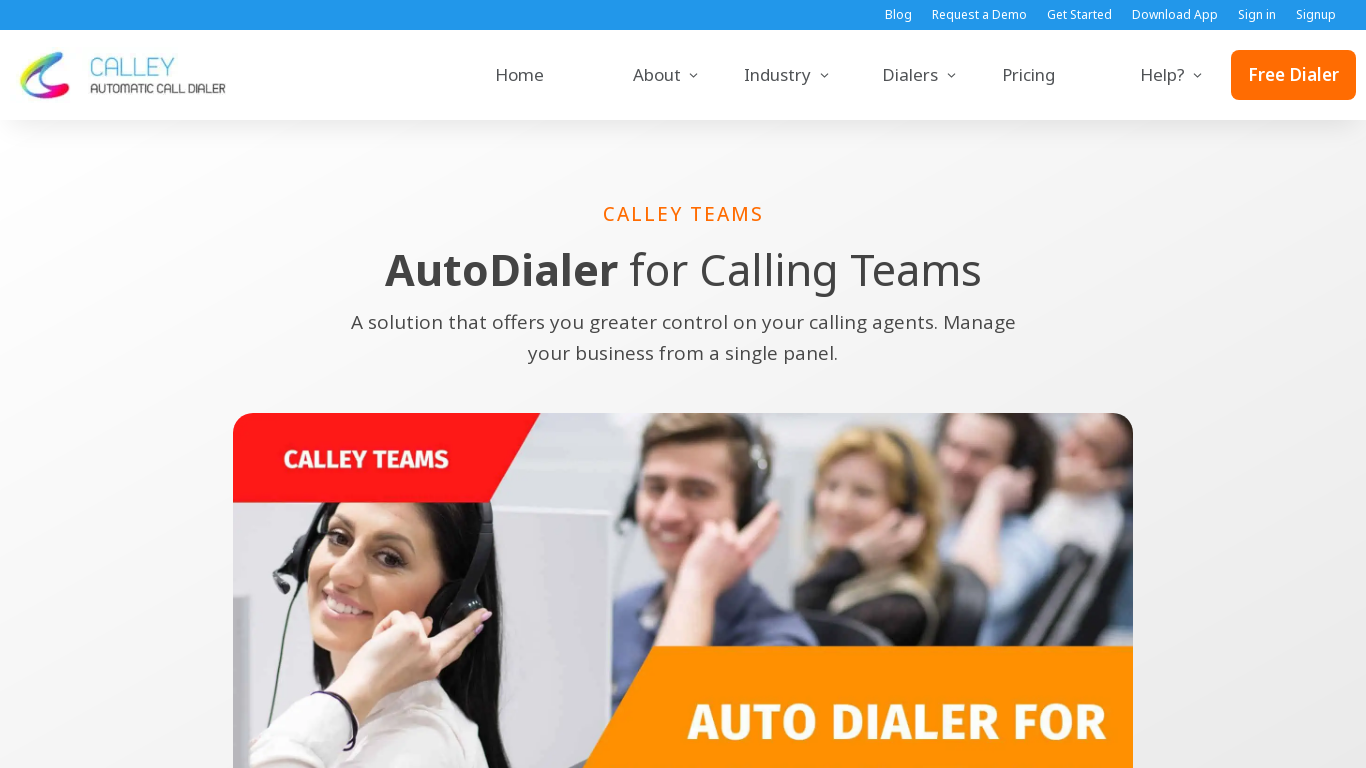

Set viewport size to 1536x864
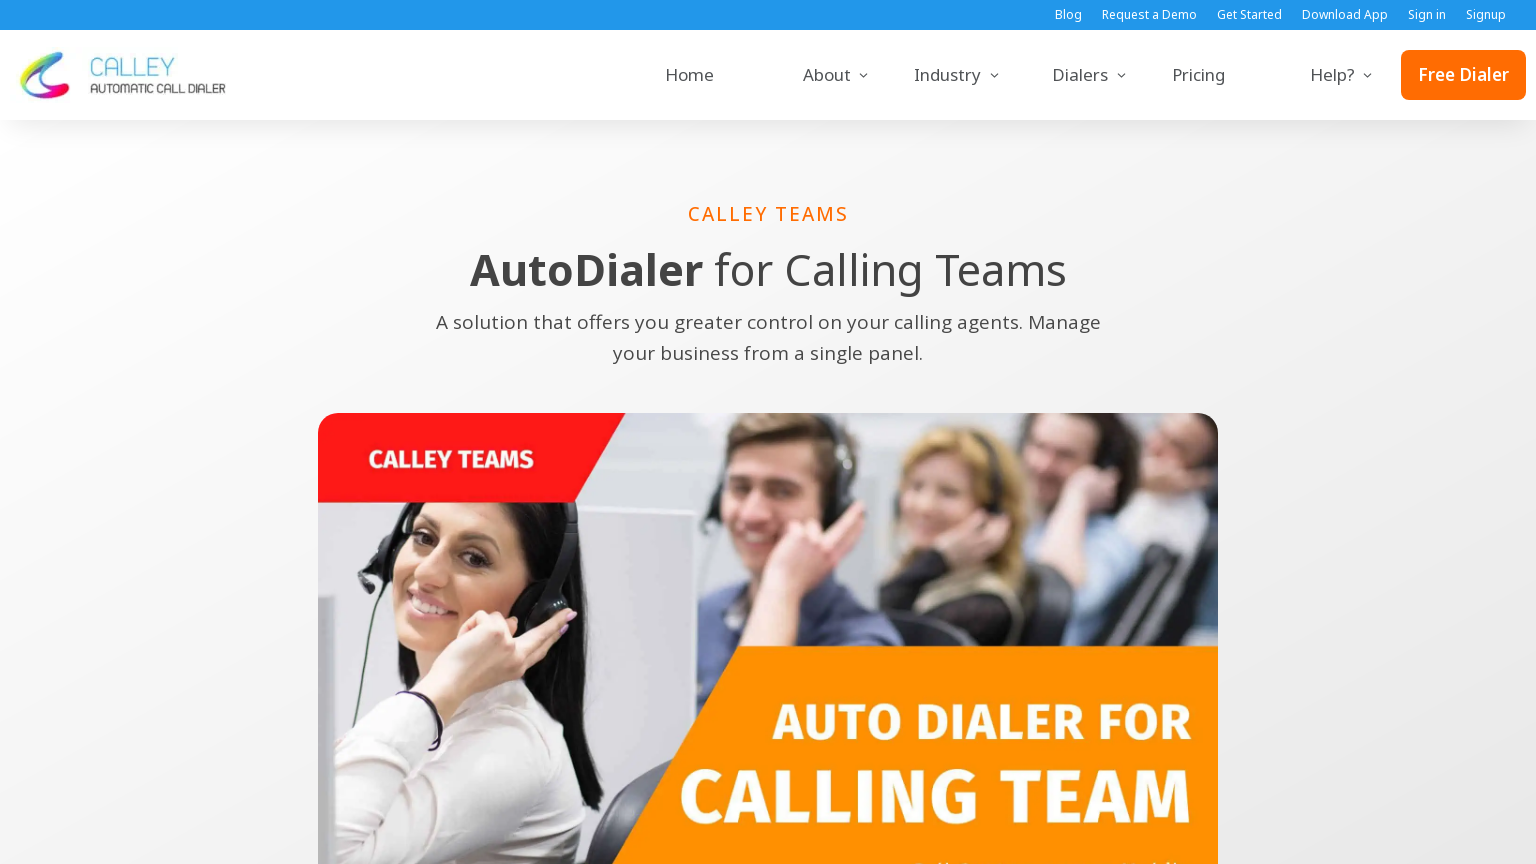

Navigated to https://www.getcalley.com/calley-teams-features/
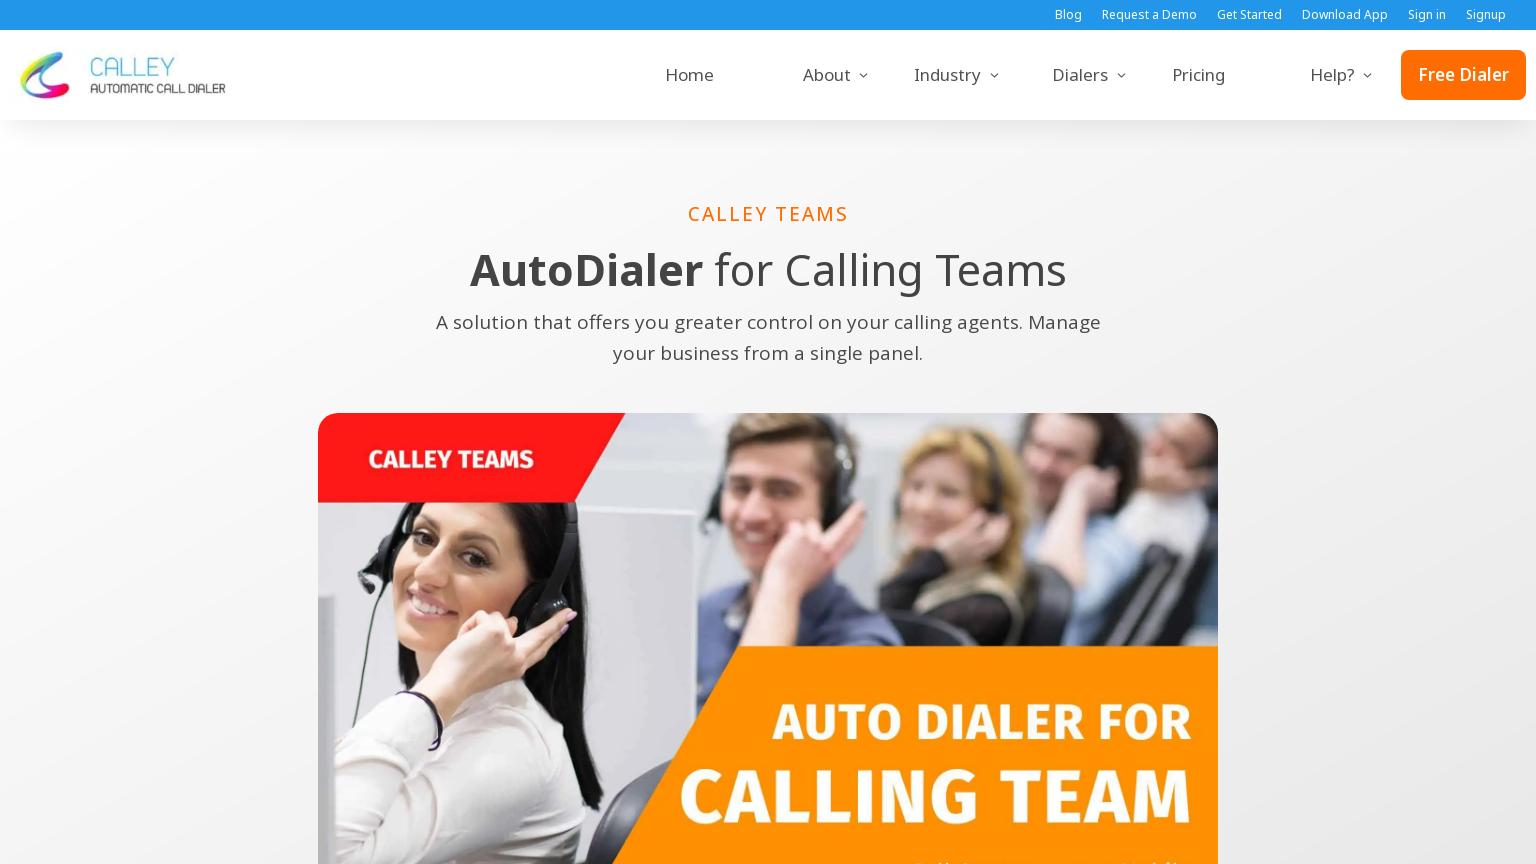

Page loaded at https://www.getcalley.com/calley-teams-features/ with resolution 1536x864
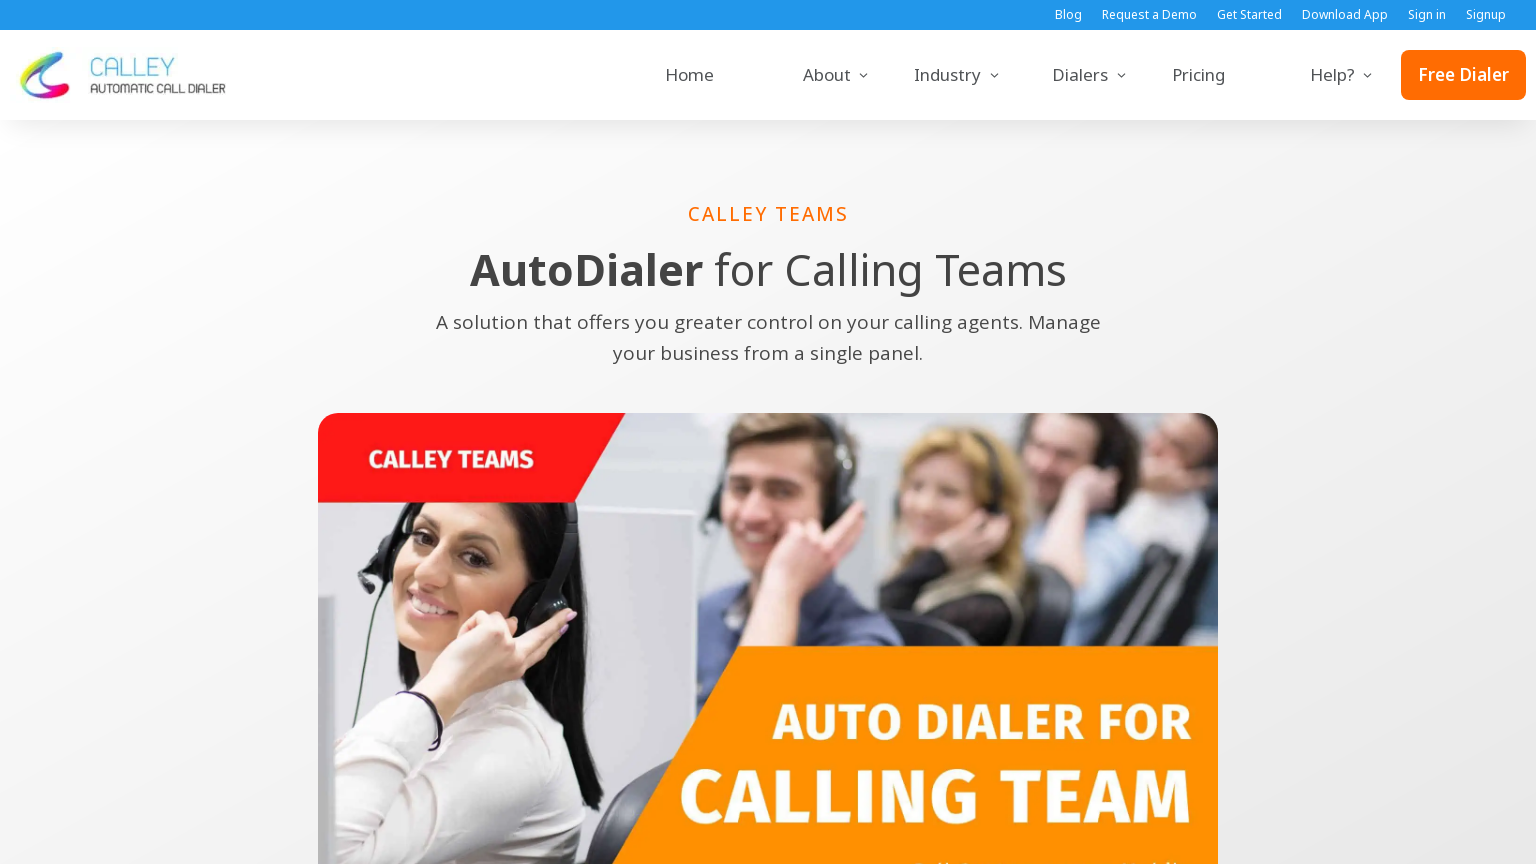

Set viewport size to 1920x1080
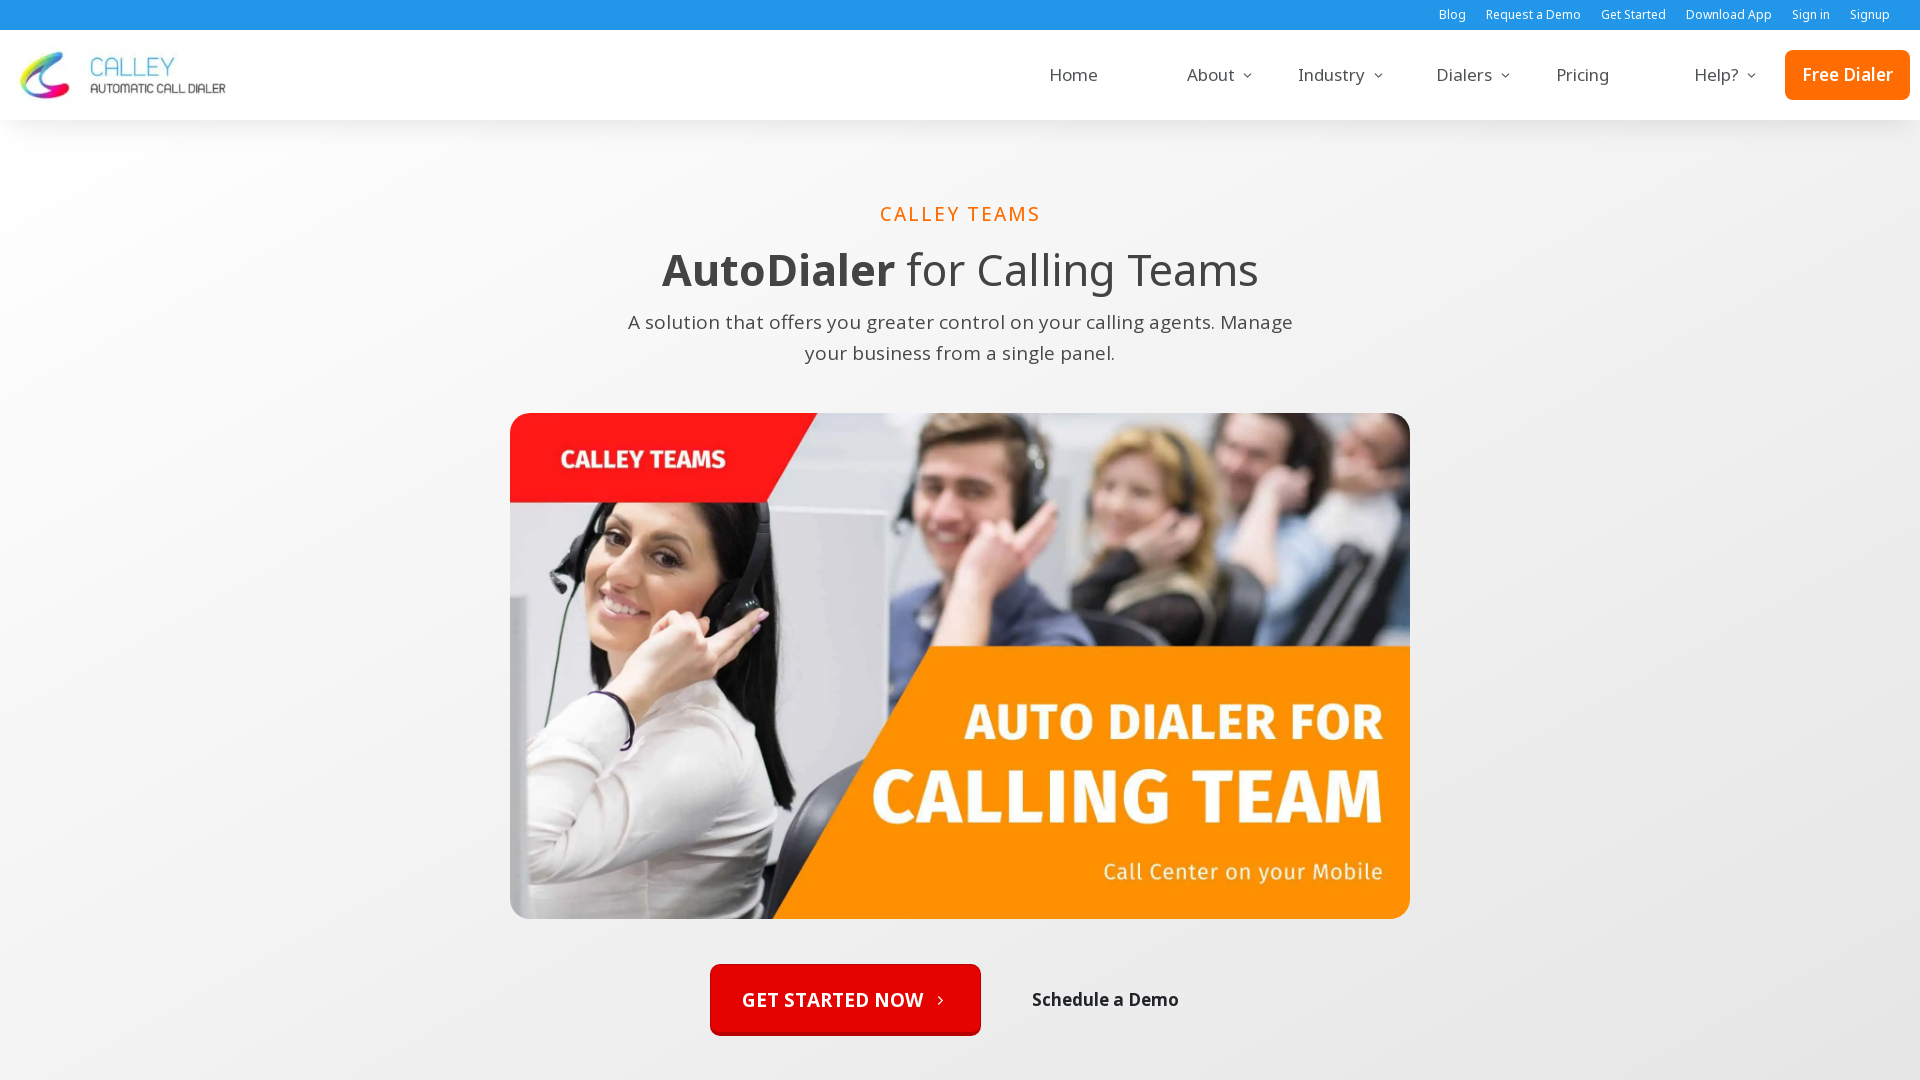

Navigated to https://www.getcalley.com/calley-pro-features/
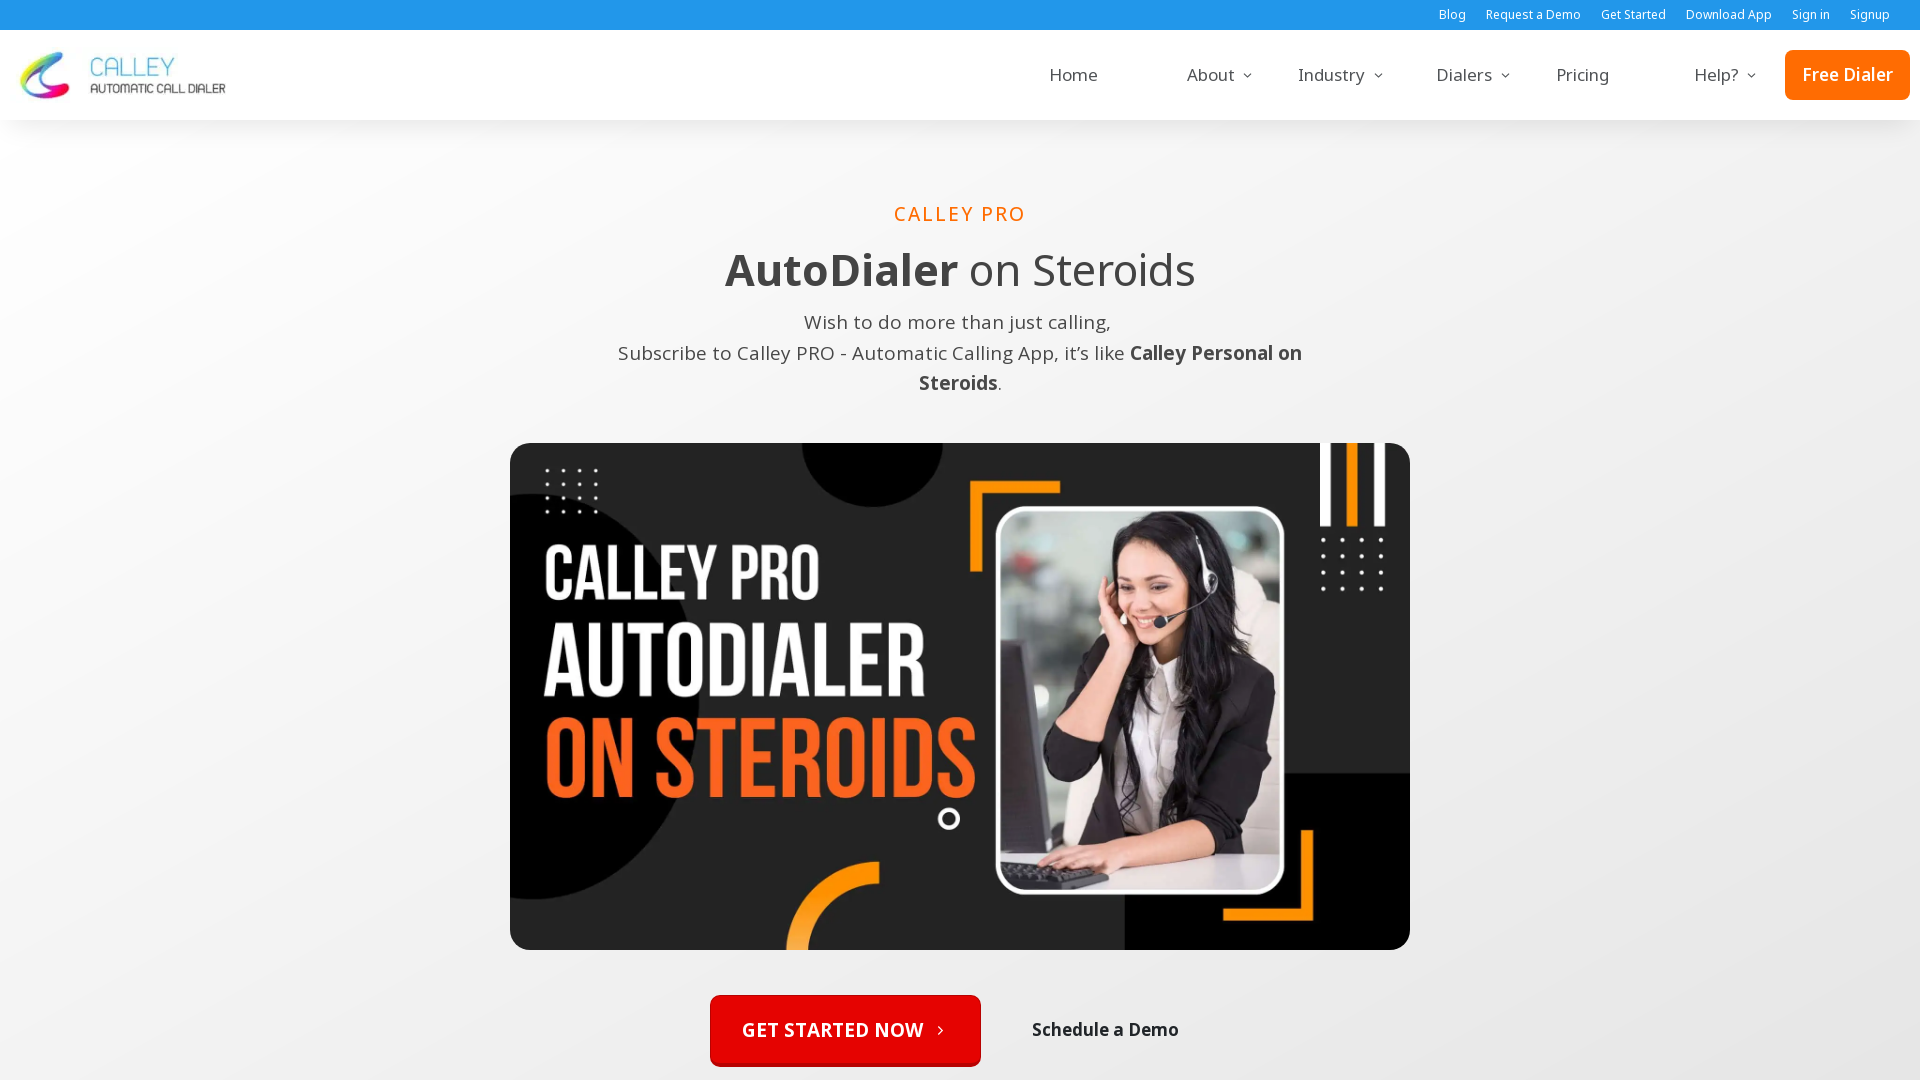

Page loaded at https://www.getcalley.com/calley-pro-features/ with resolution 1920x1080
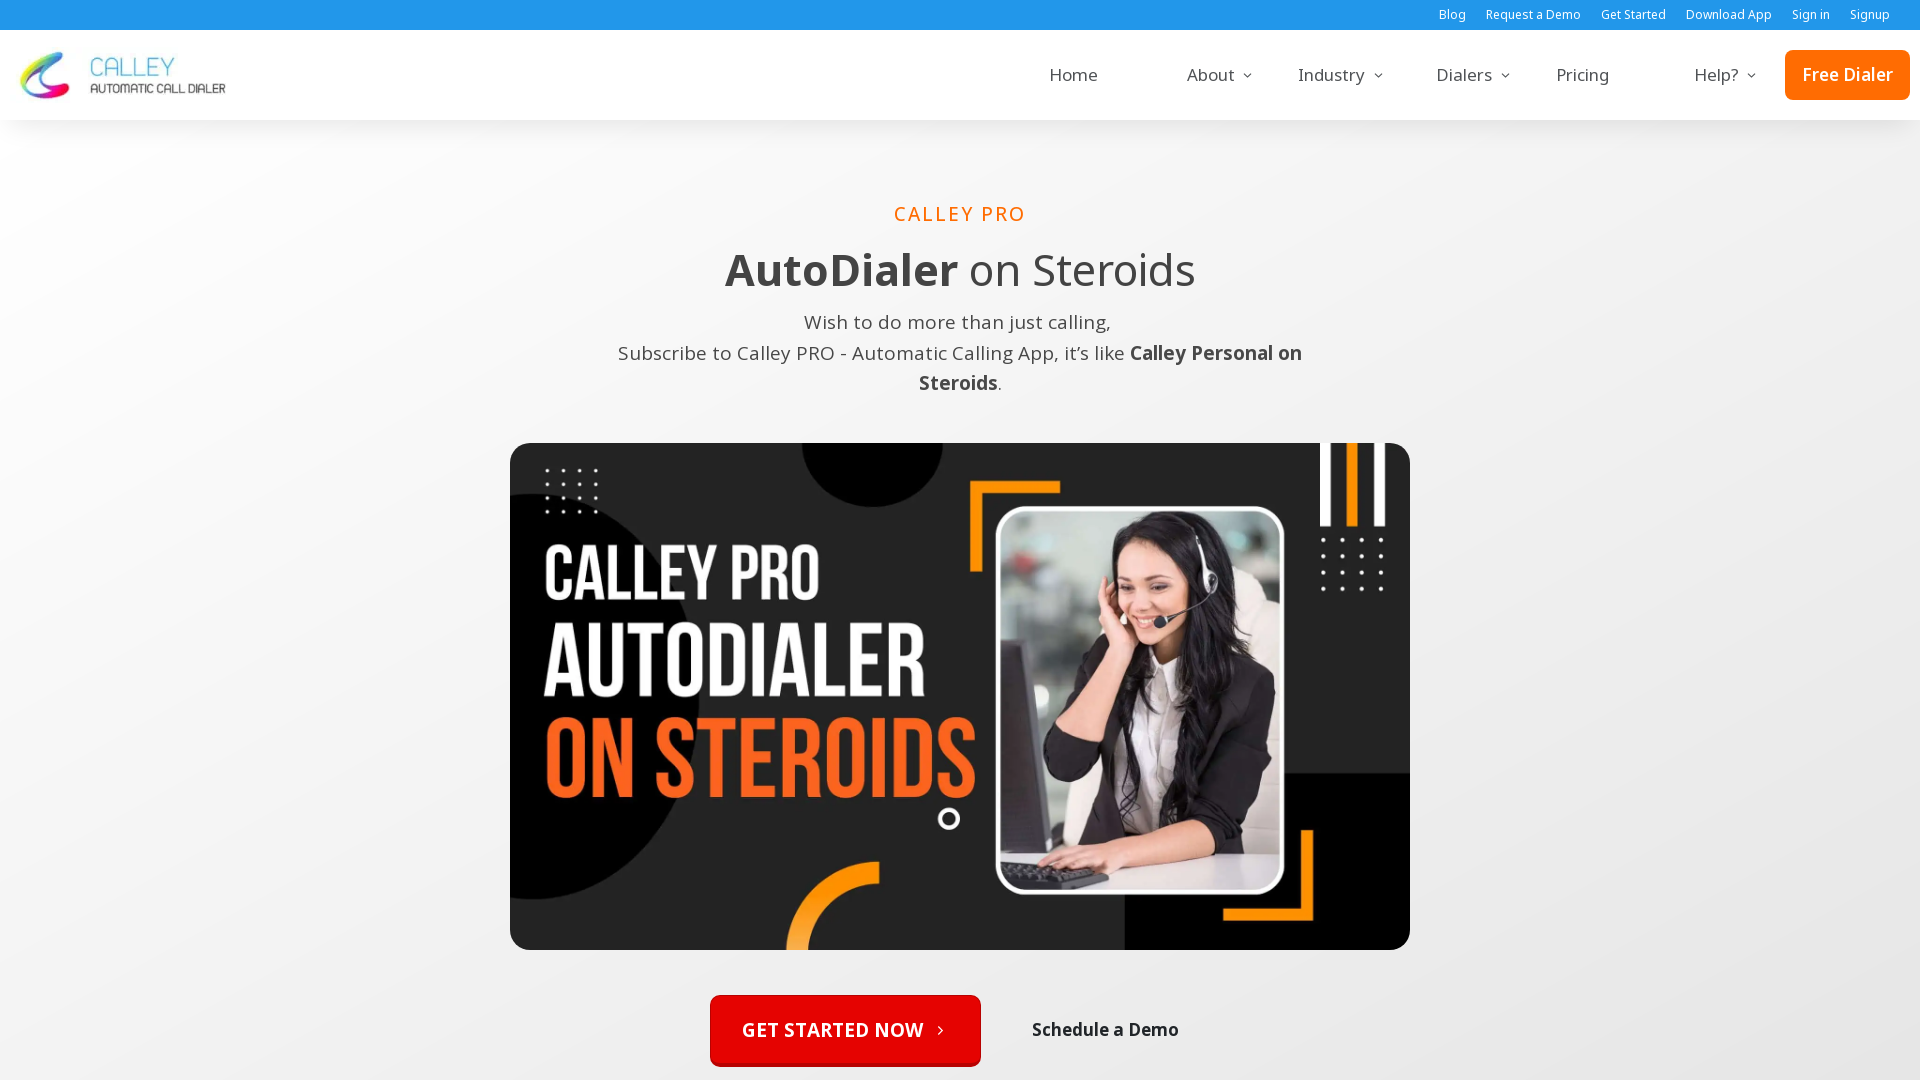

Set viewport size to 1366x768
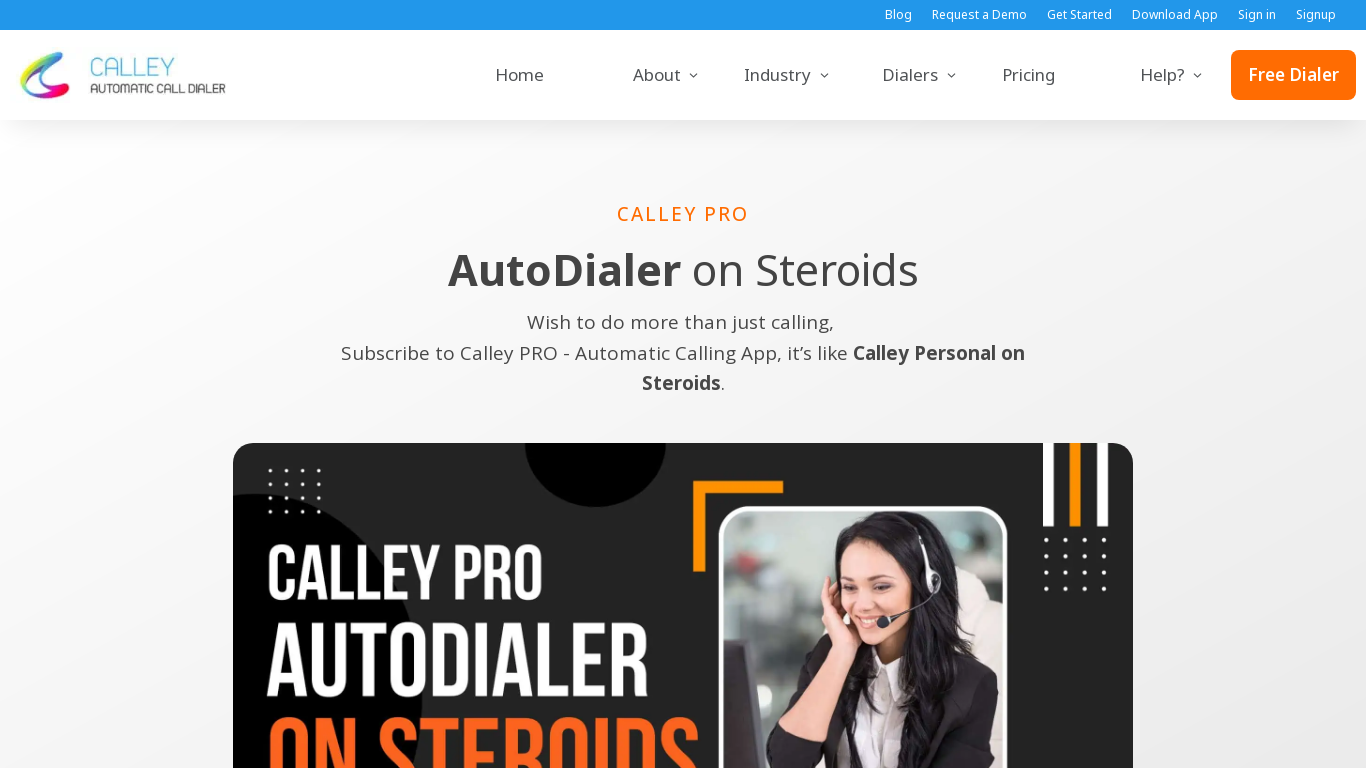

Navigated to https://www.getcalley.com/calley-pro-features/
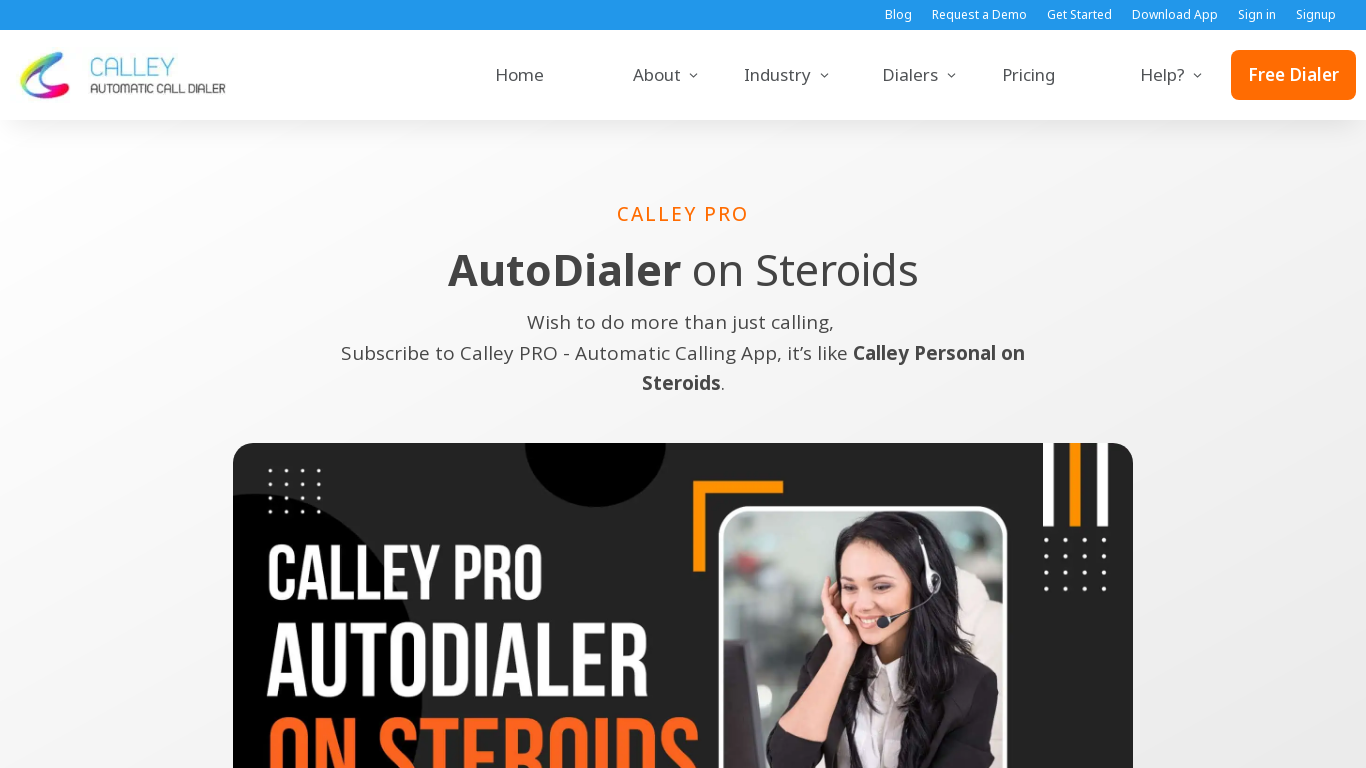

Page loaded at https://www.getcalley.com/calley-pro-features/ with resolution 1366x768
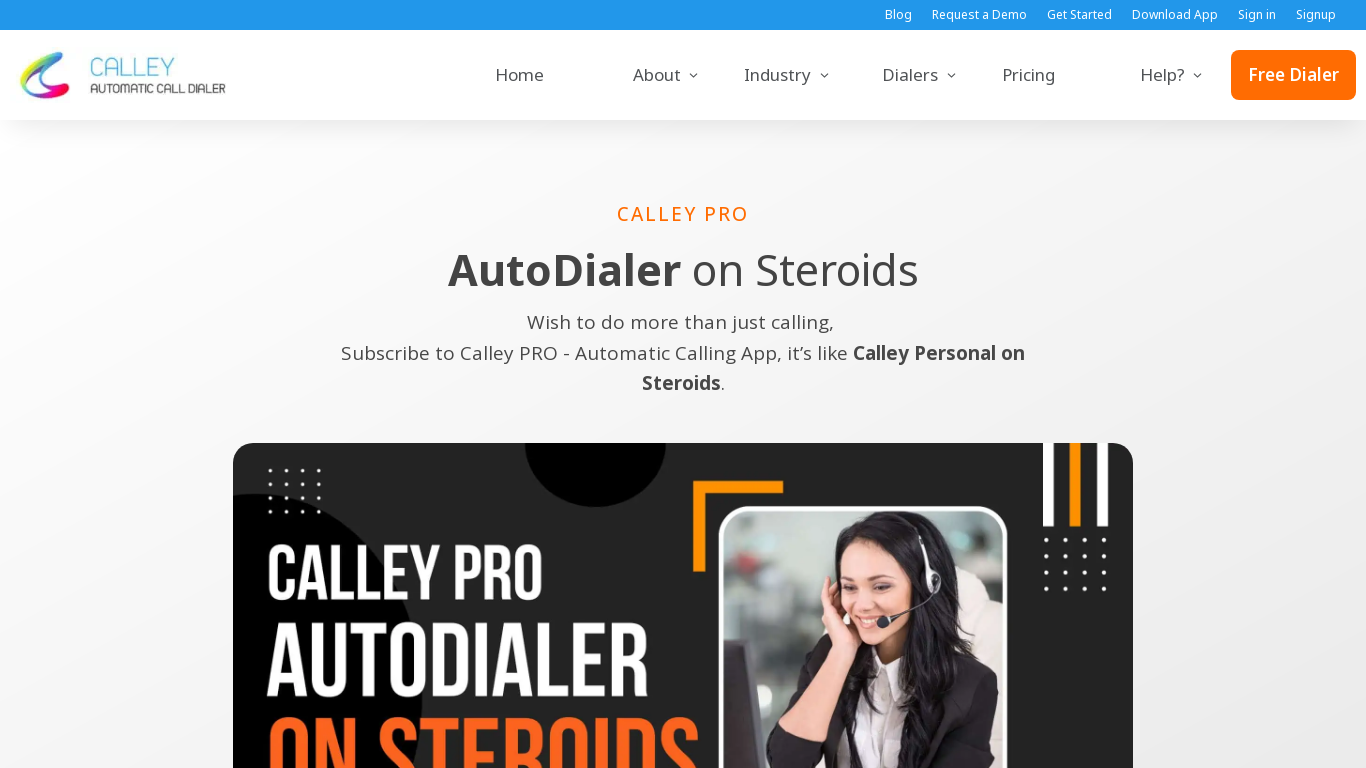

Set viewport size to 1536x864
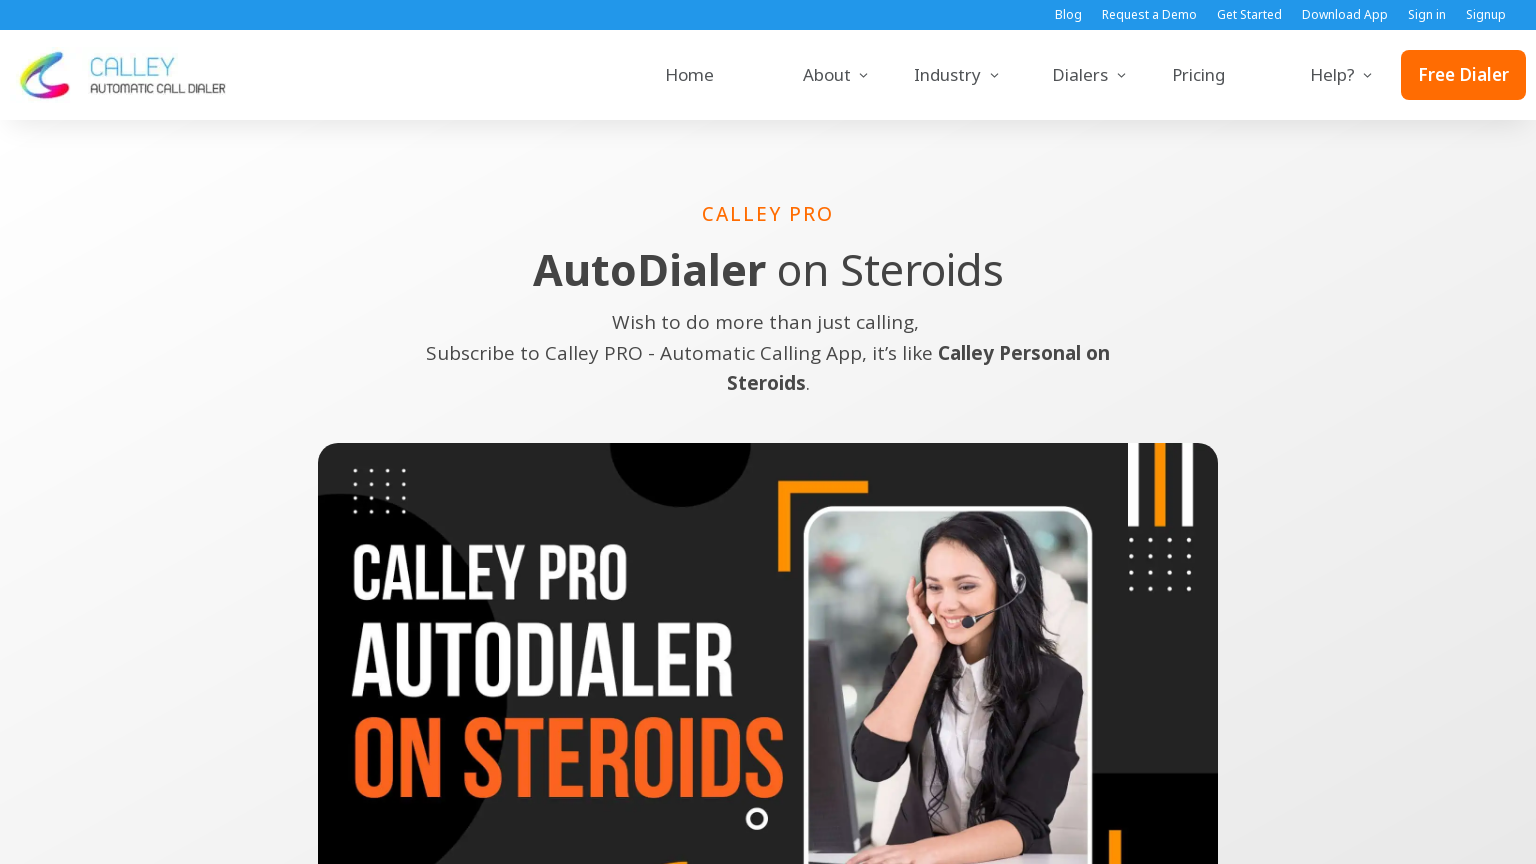

Navigated to https://www.getcalley.com/calley-pro-features/
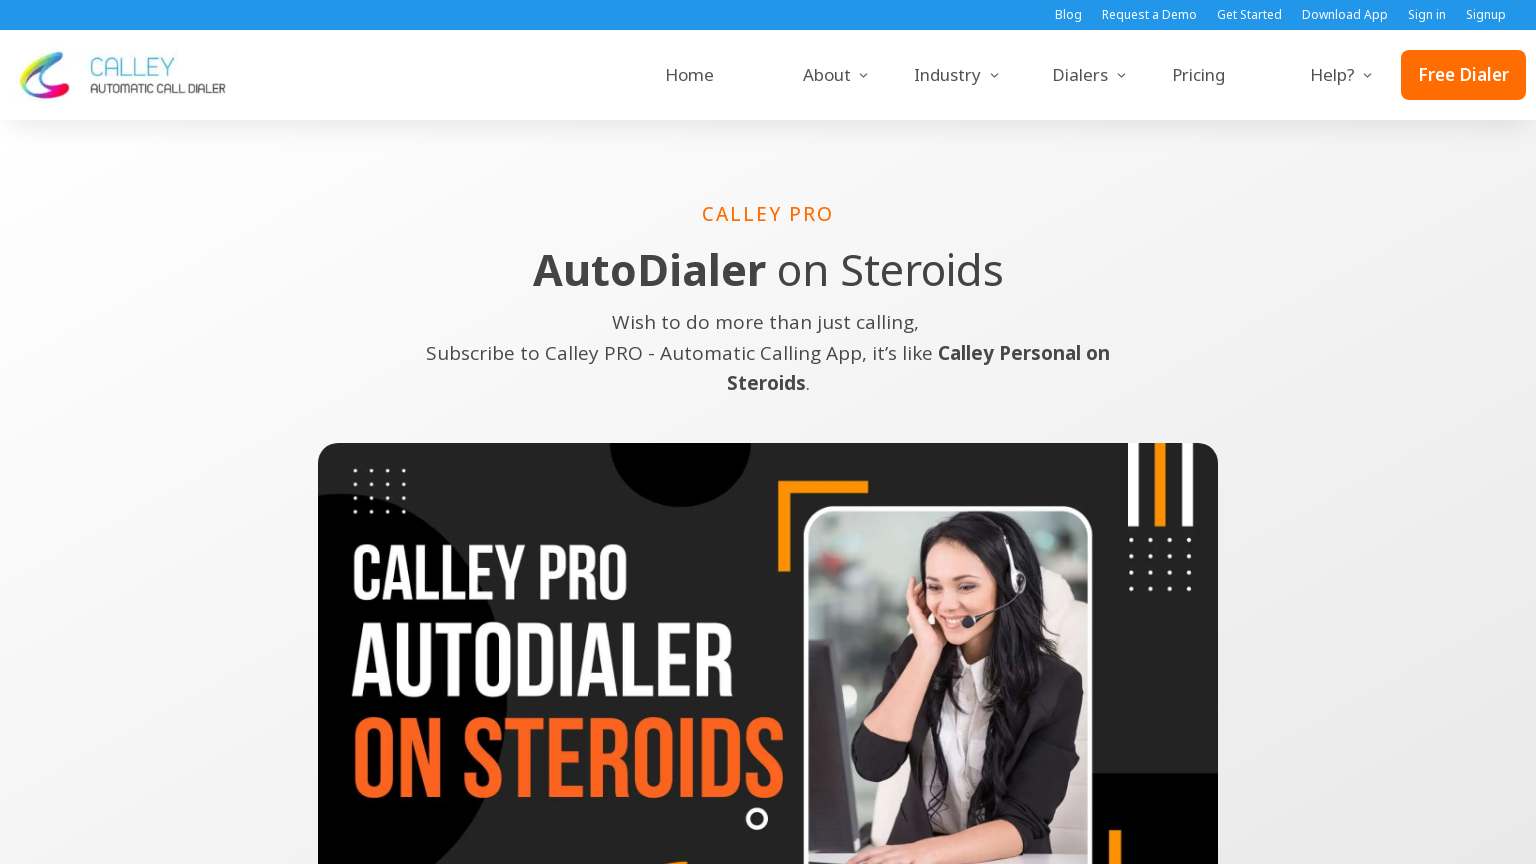

Page loaded at https://www.getcalley.com/calley-pro-features/ with resolution 1536x864
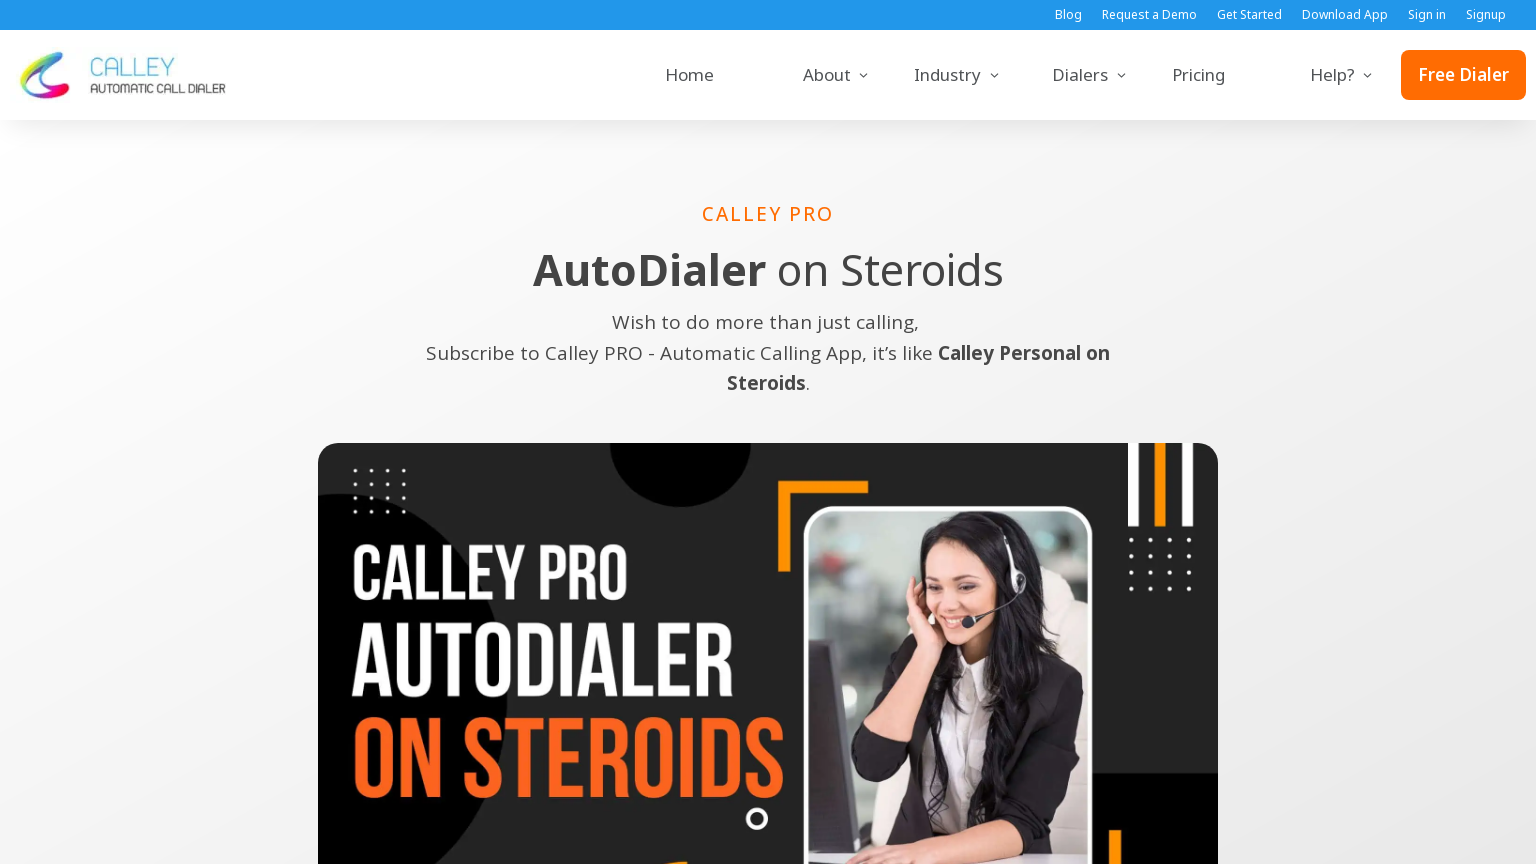

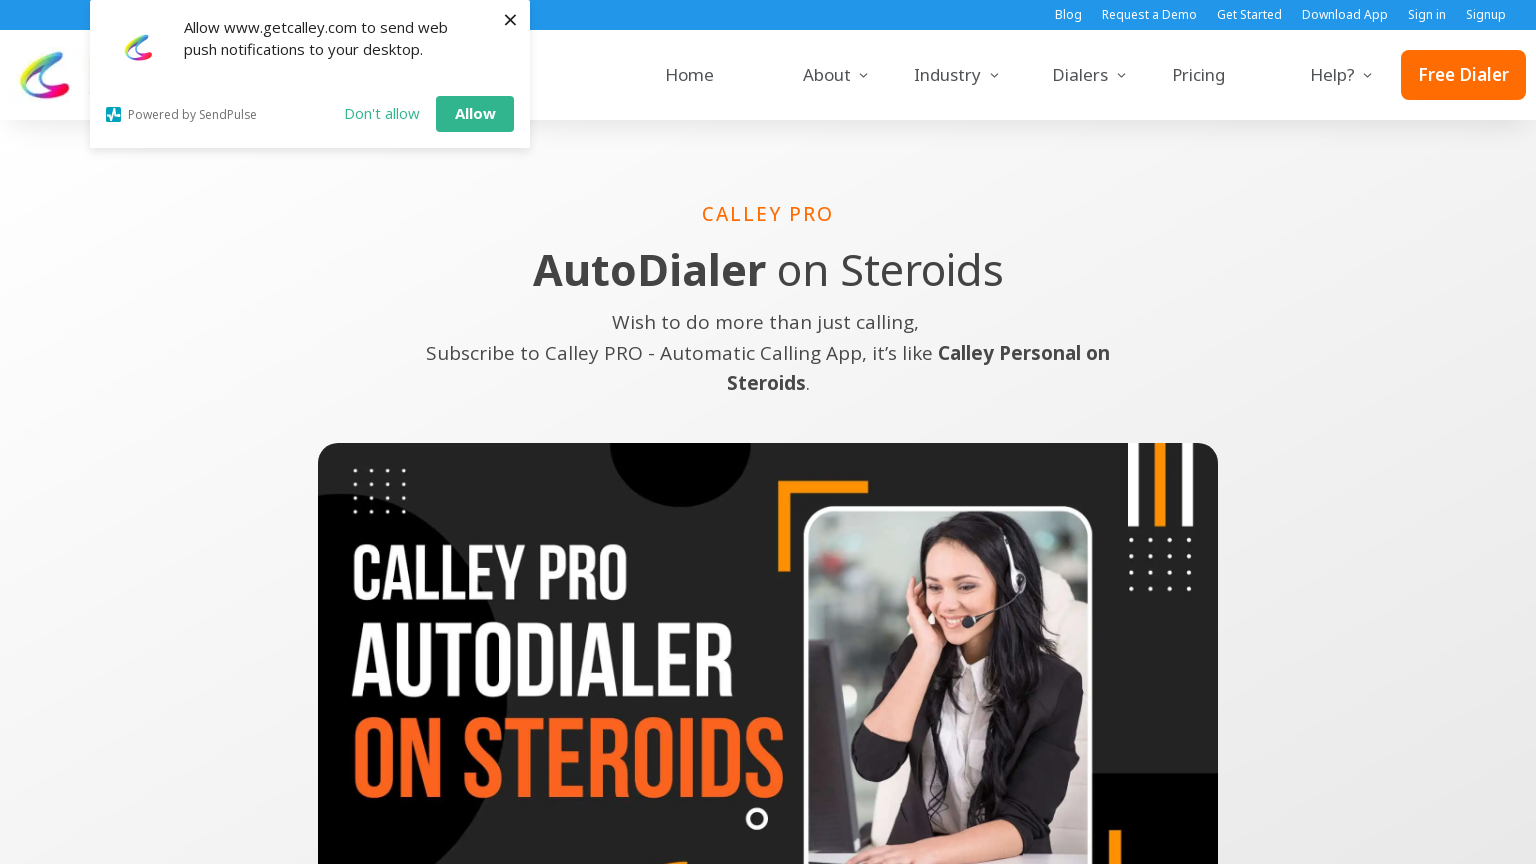